Tests that after winning the third game, the results show "3rd game" text

Starting URL: https://one-hand-bandit.vercel.app/

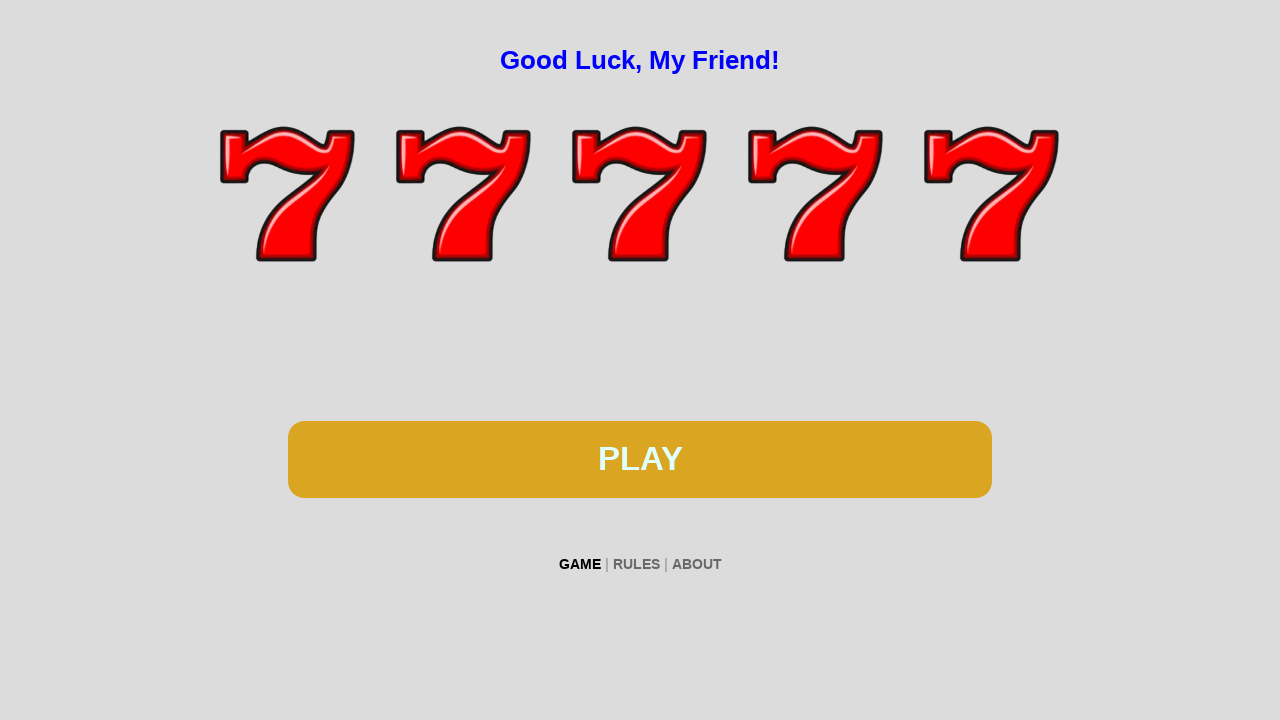

Clicked spin button during first game at (640, 459) on #btn
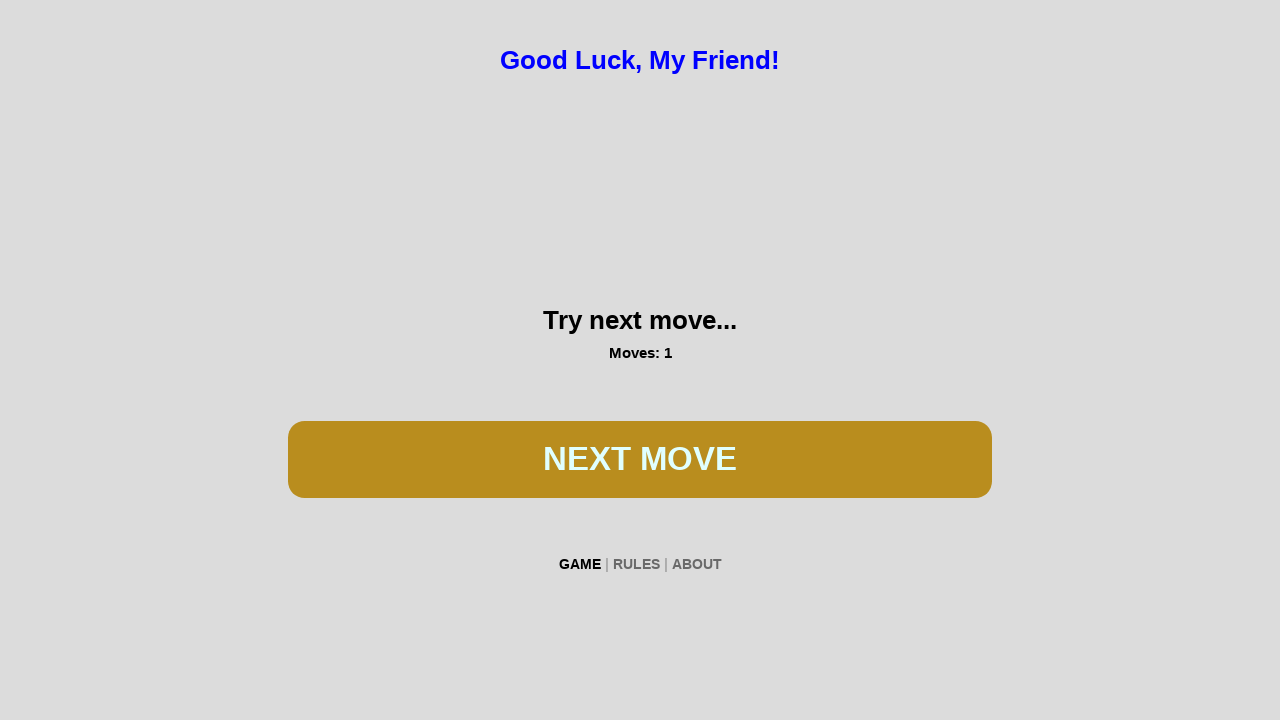

Waited 300ms for first game spin to complete
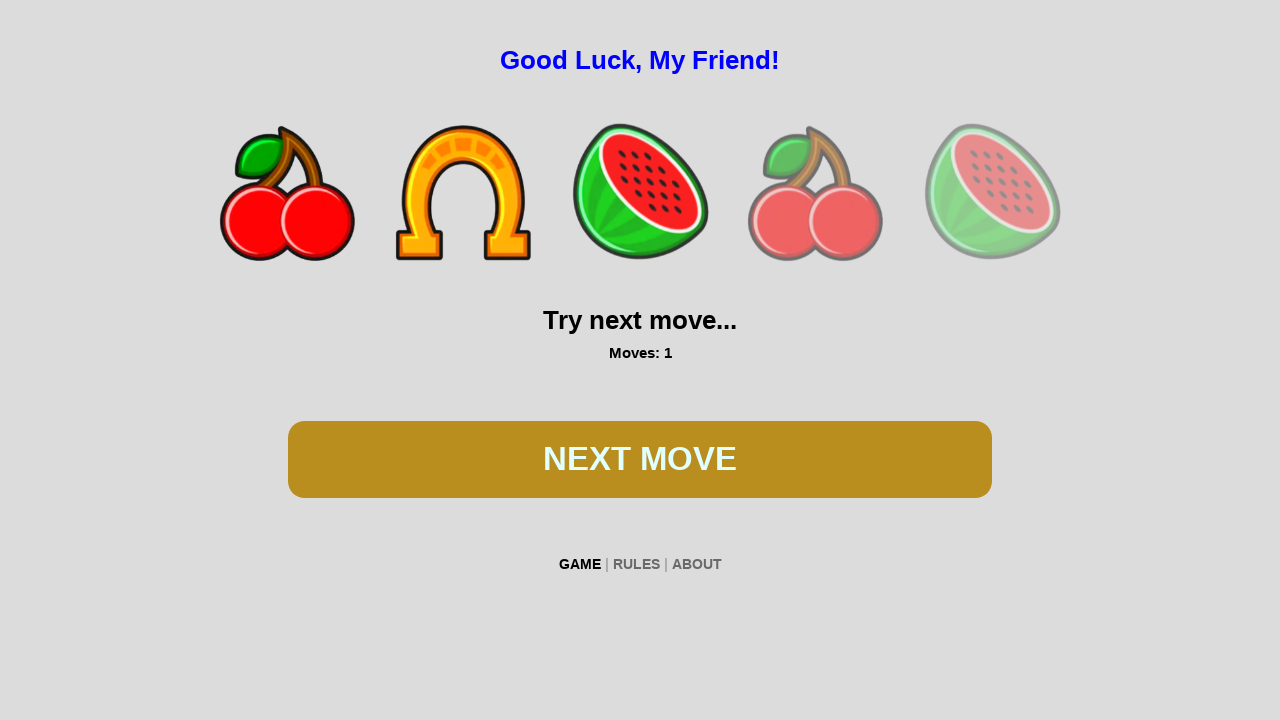

Clicked spin button during first game at (640, 459) on #btn
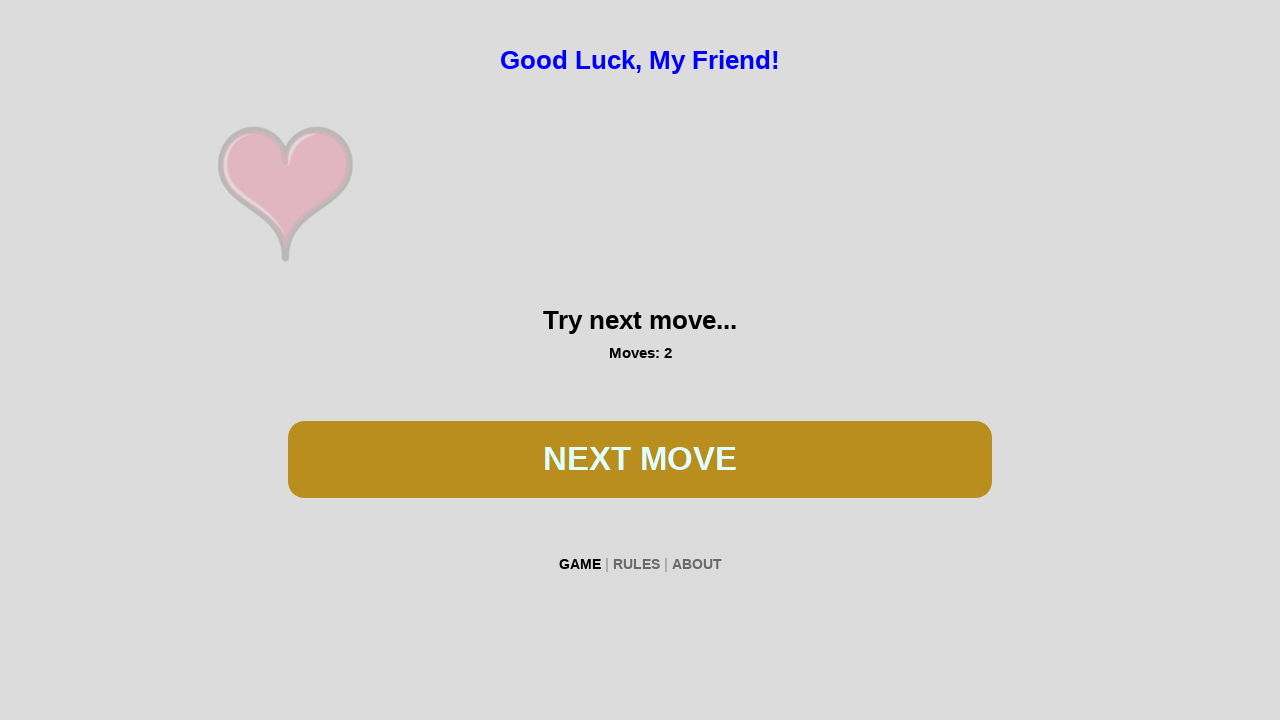

Waited 300ms for first game spin to complete
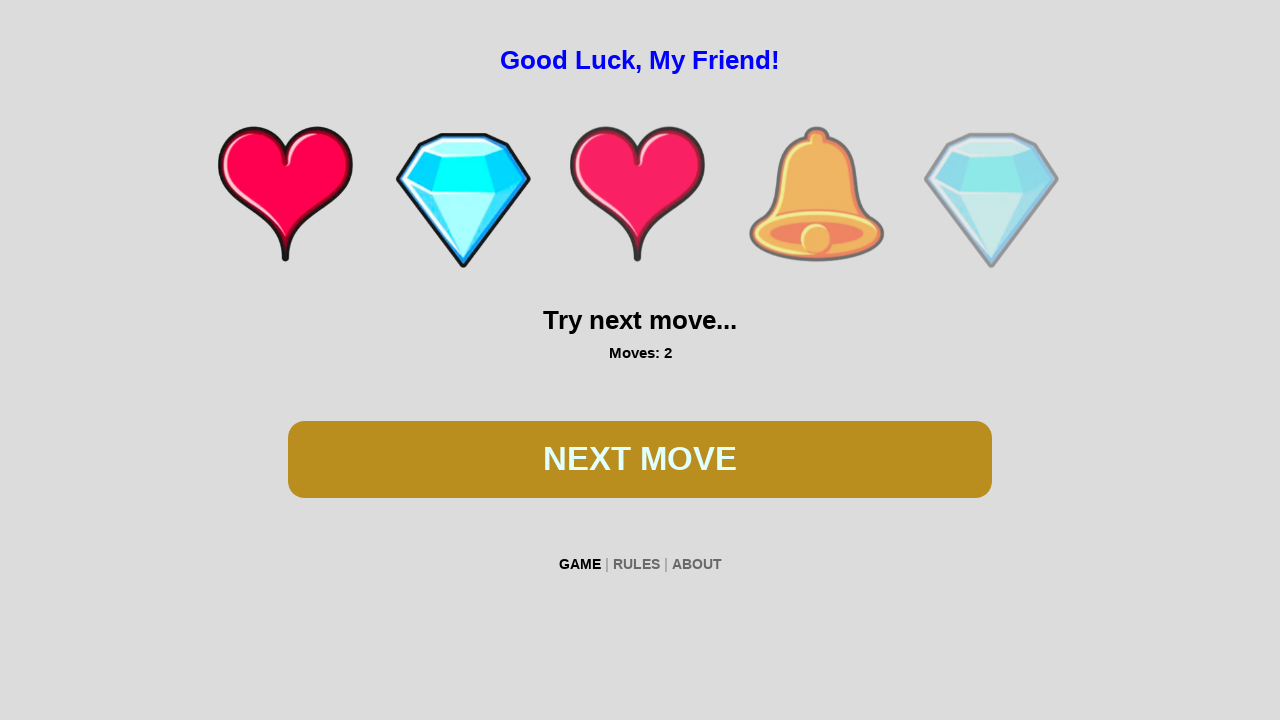

Clicked spin button during first game at (640, 459) on #btn
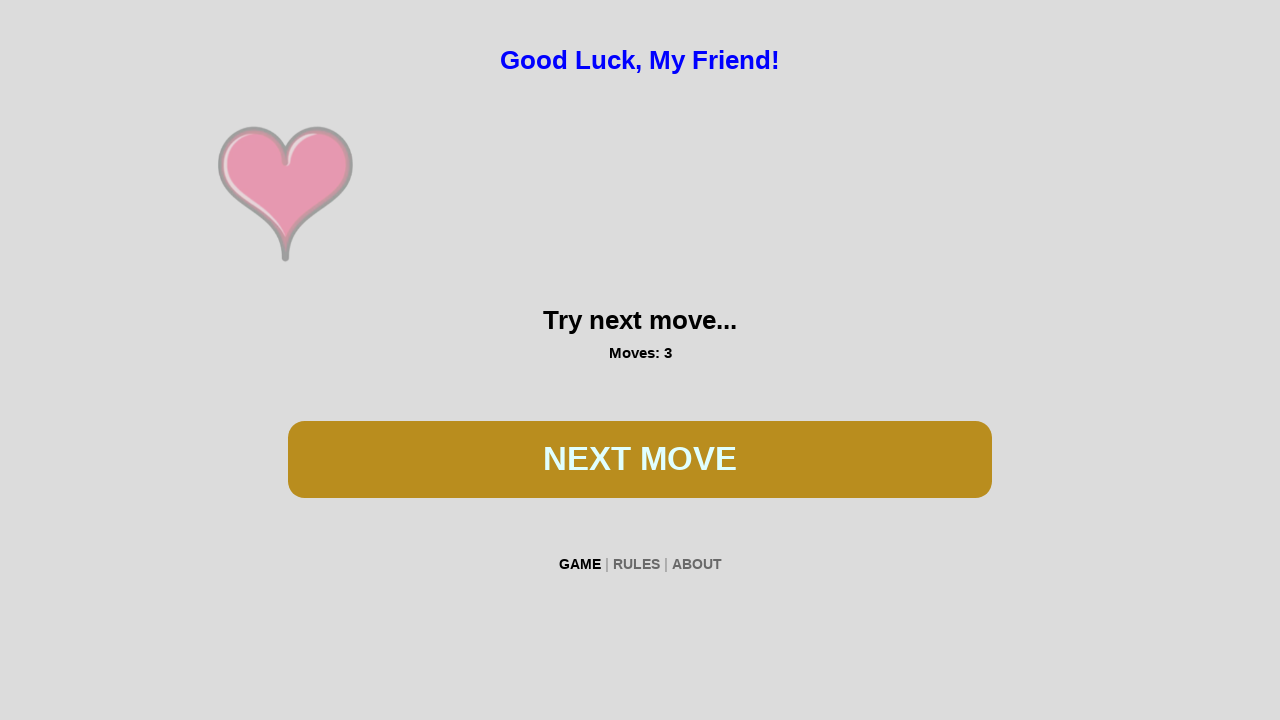

Waited 300ms for first game spin to complete
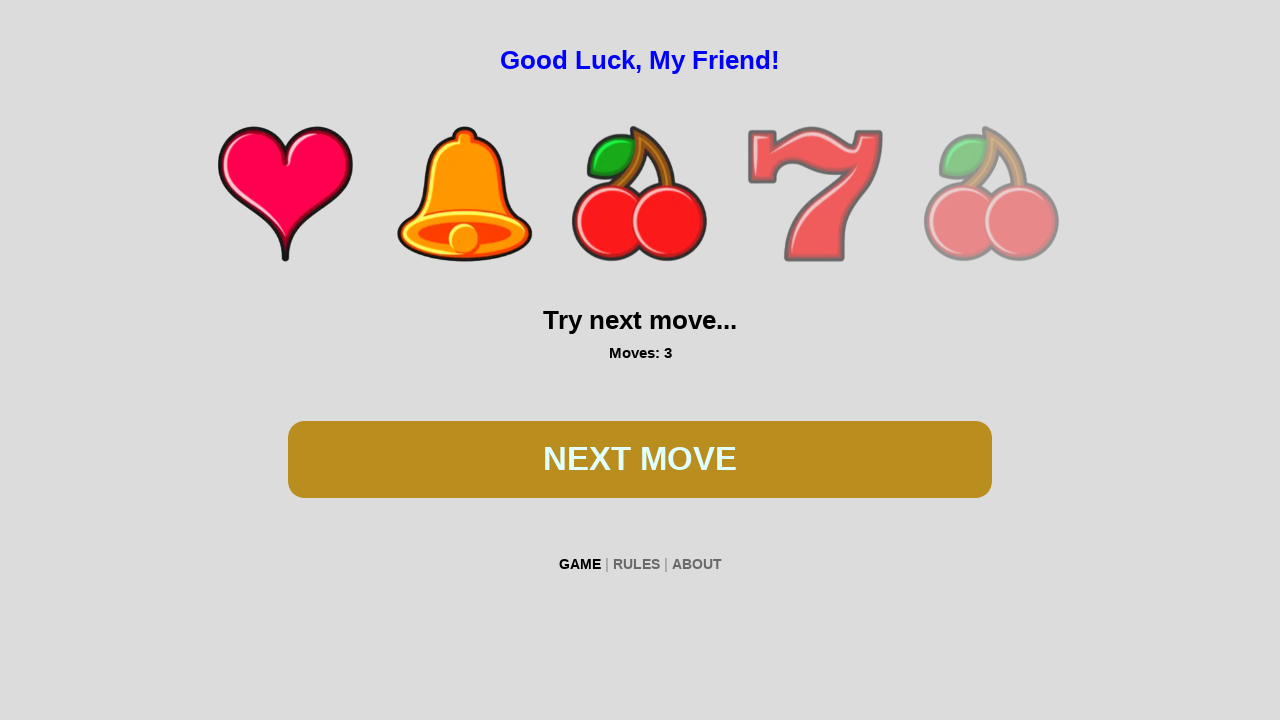

Clicked spin button during first game at (640, 459) on #btn
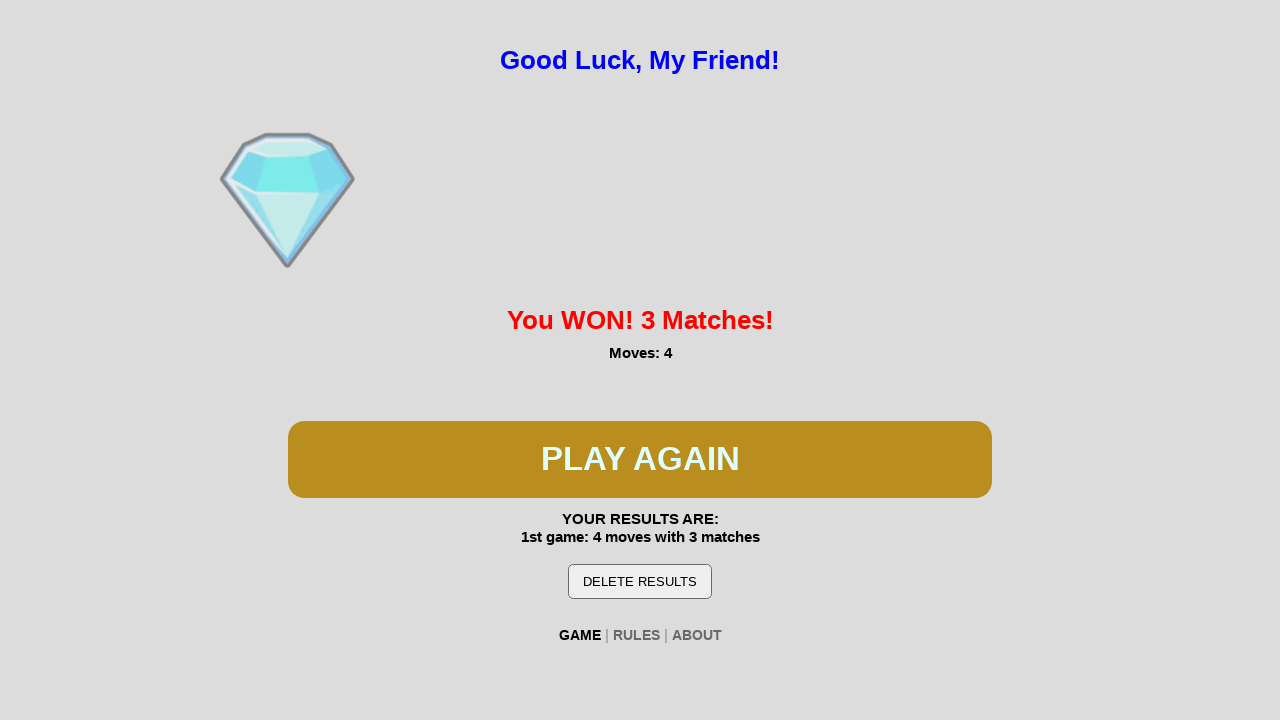

Waited 300ms for first game spin to complete
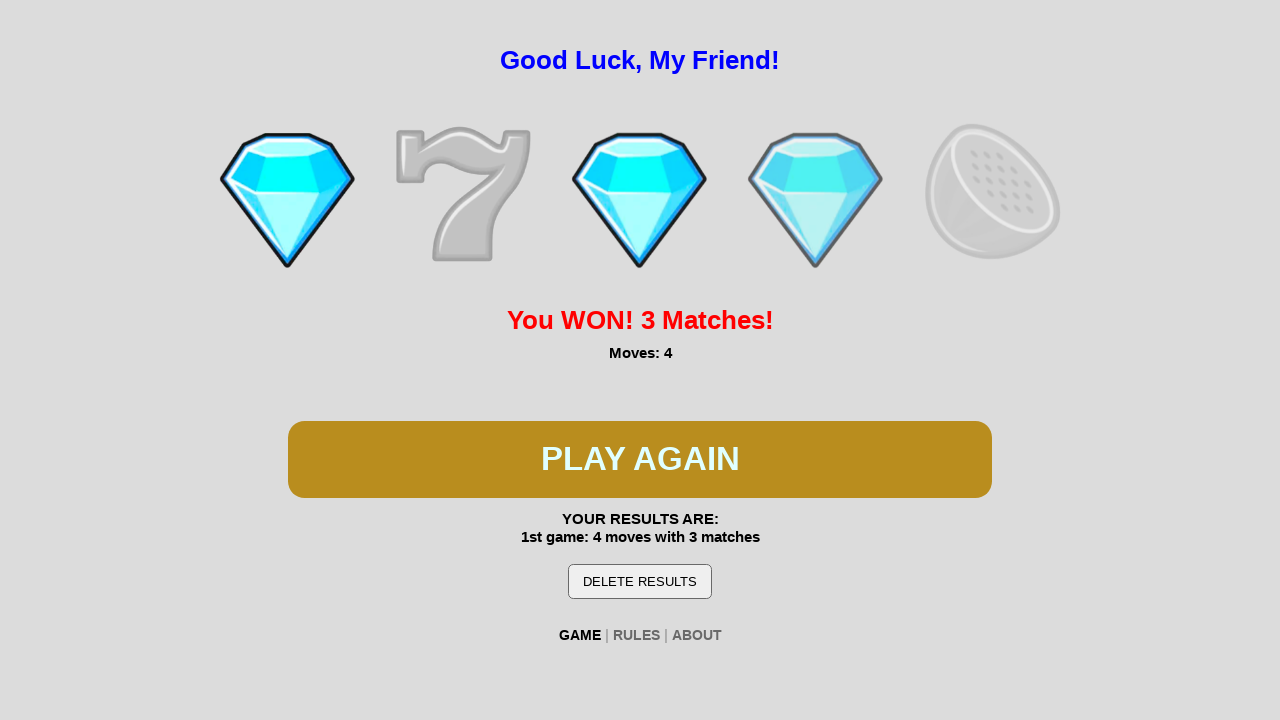

First game won - 'You WON!' message detected
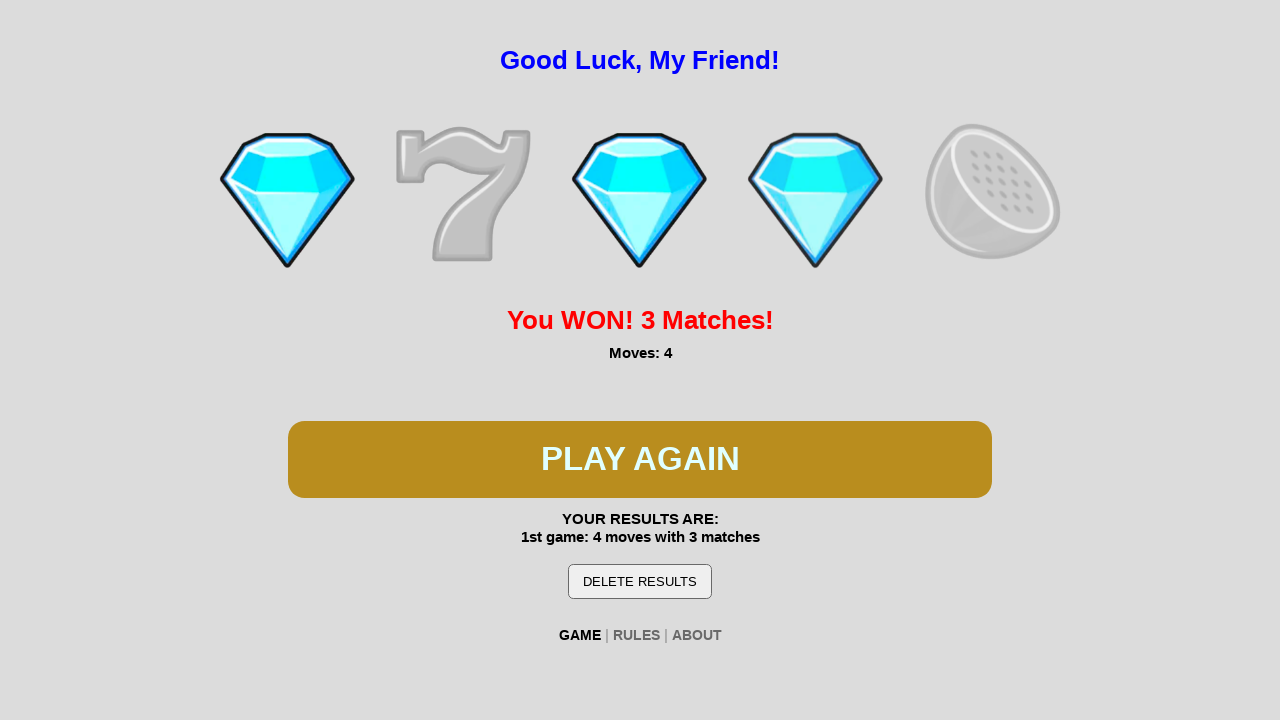

Clicked spin button to start second game at (640, 459) on #btn
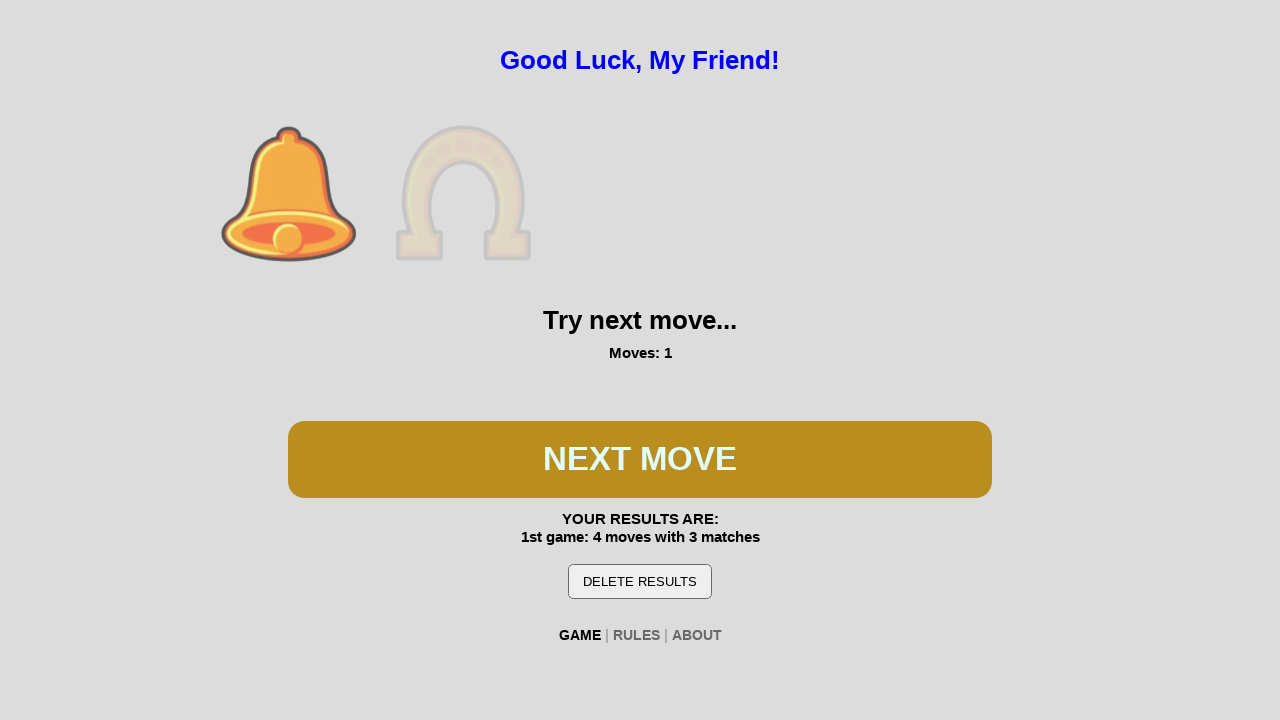

Clicked spin button during second game at (640, 459) on #btn
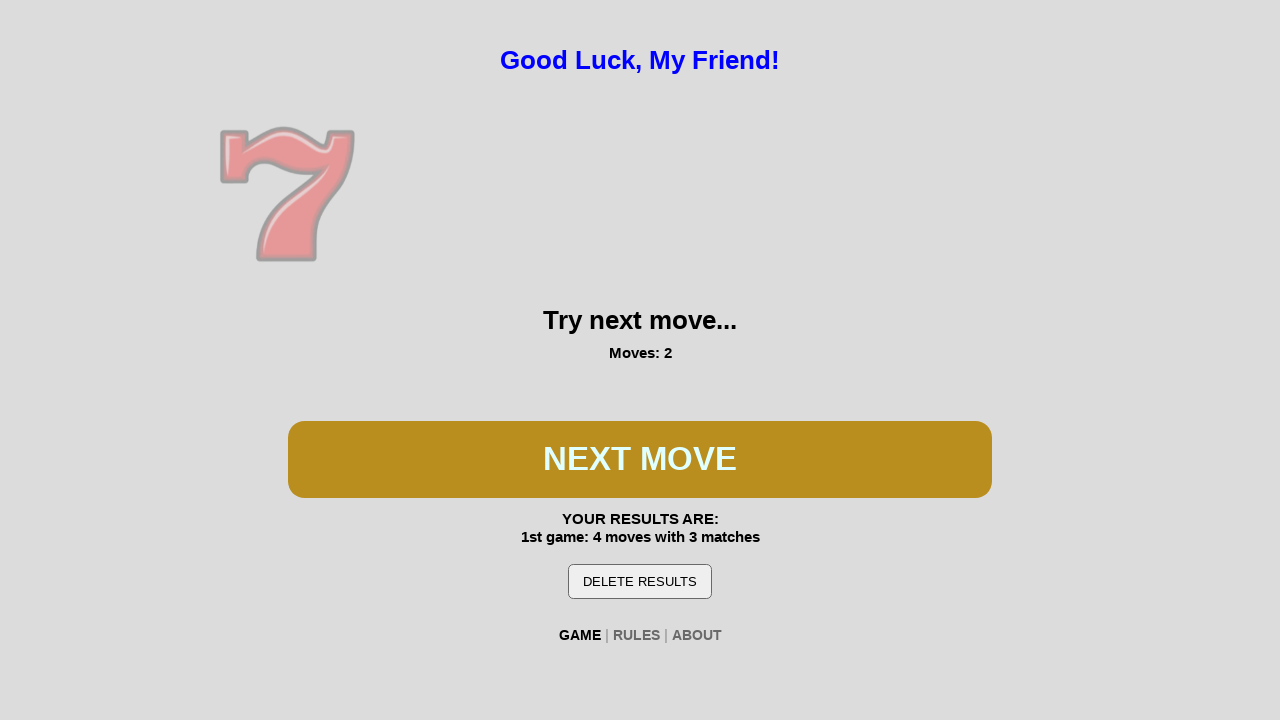

Waited 300ms for second game spin to complete
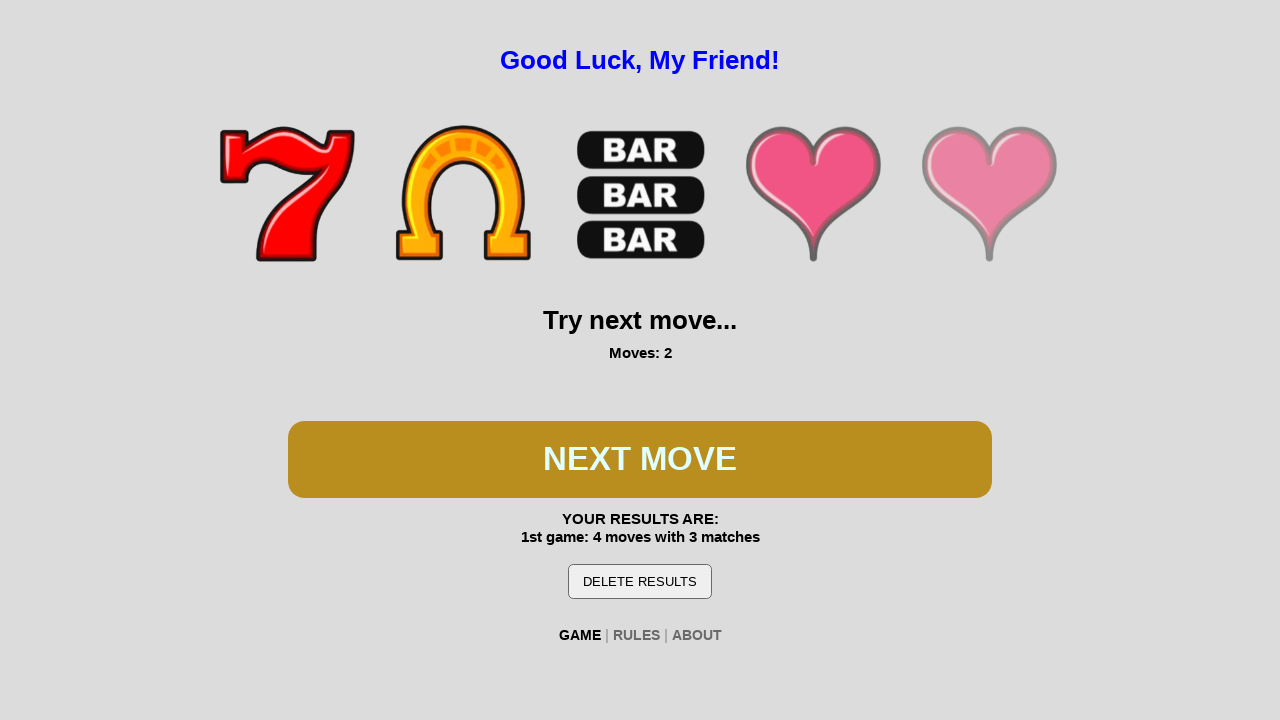

Clicked spin button during second game at (640, 459) on #btn
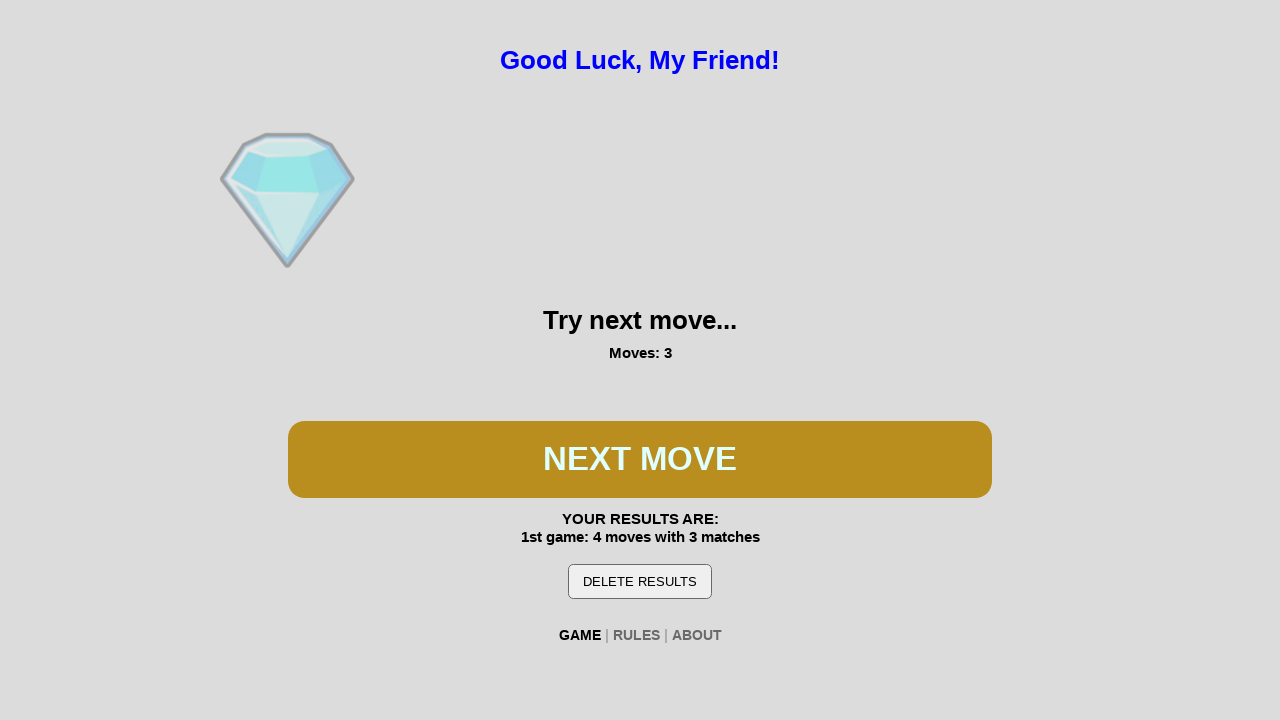

Waited 300ms for second game spin to complete
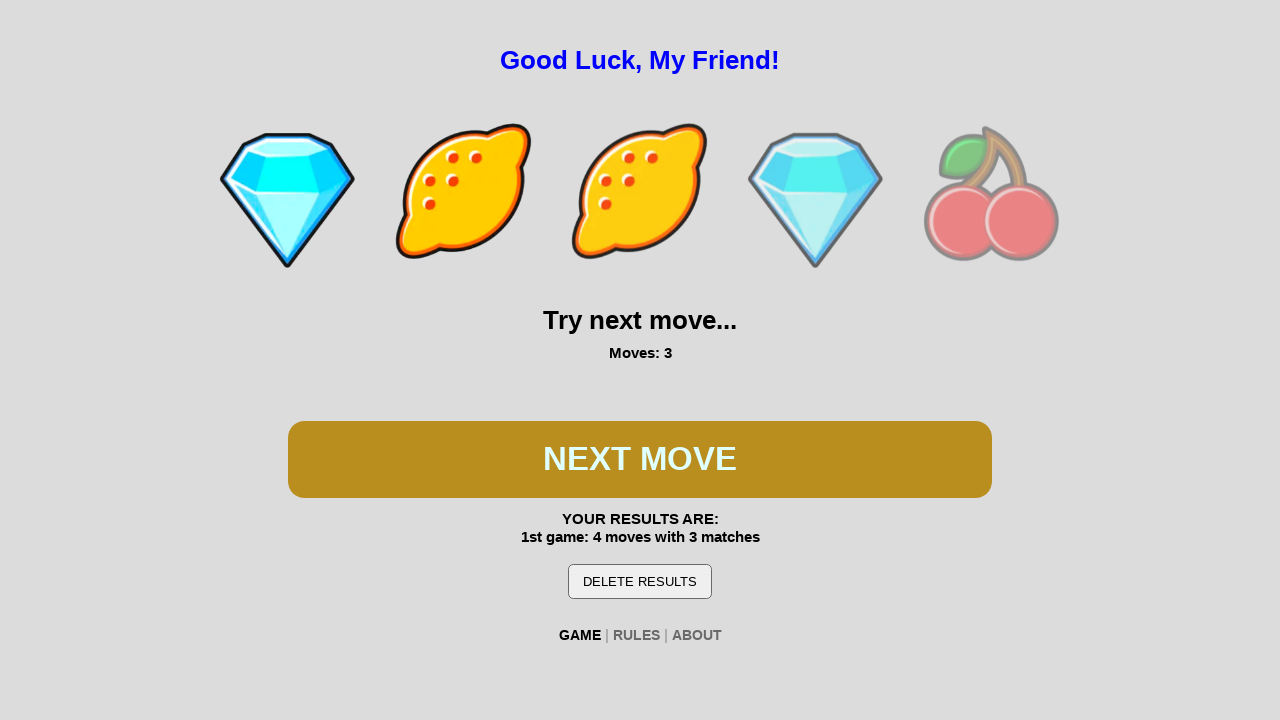

Clicked spin button during second game at (640, 459) on #btn
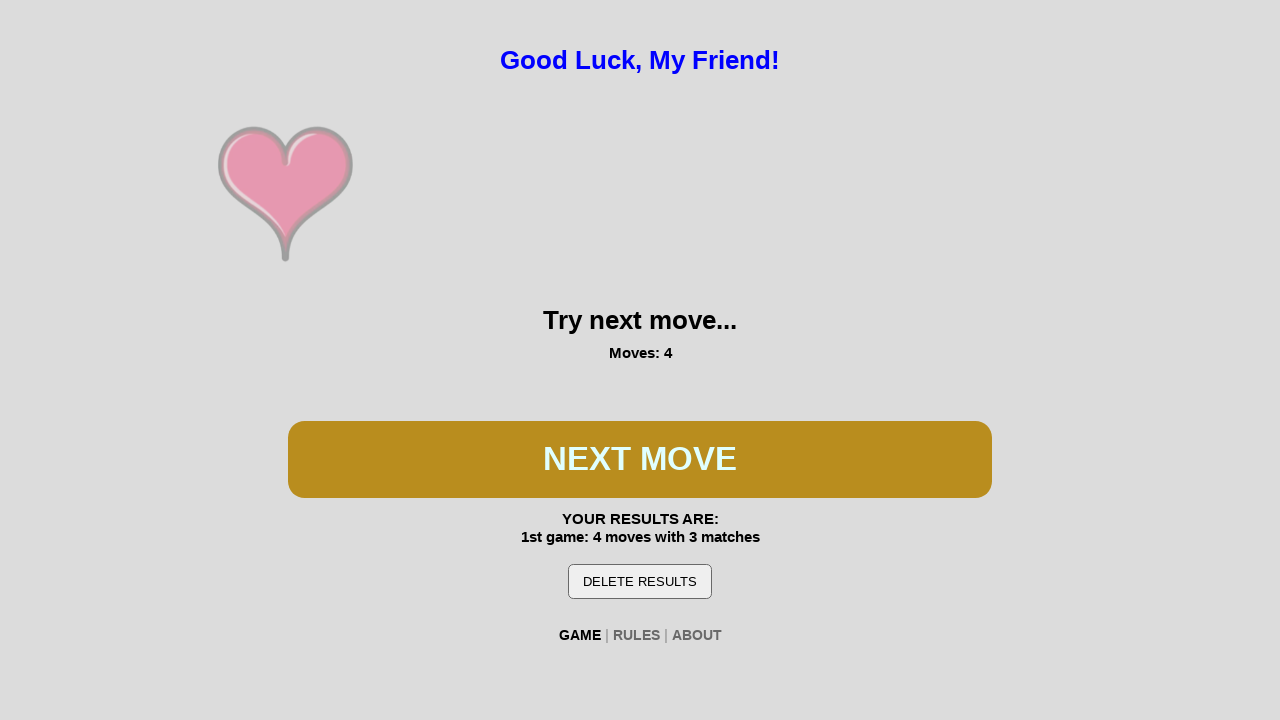

Waited 300ms for second game spin to complete
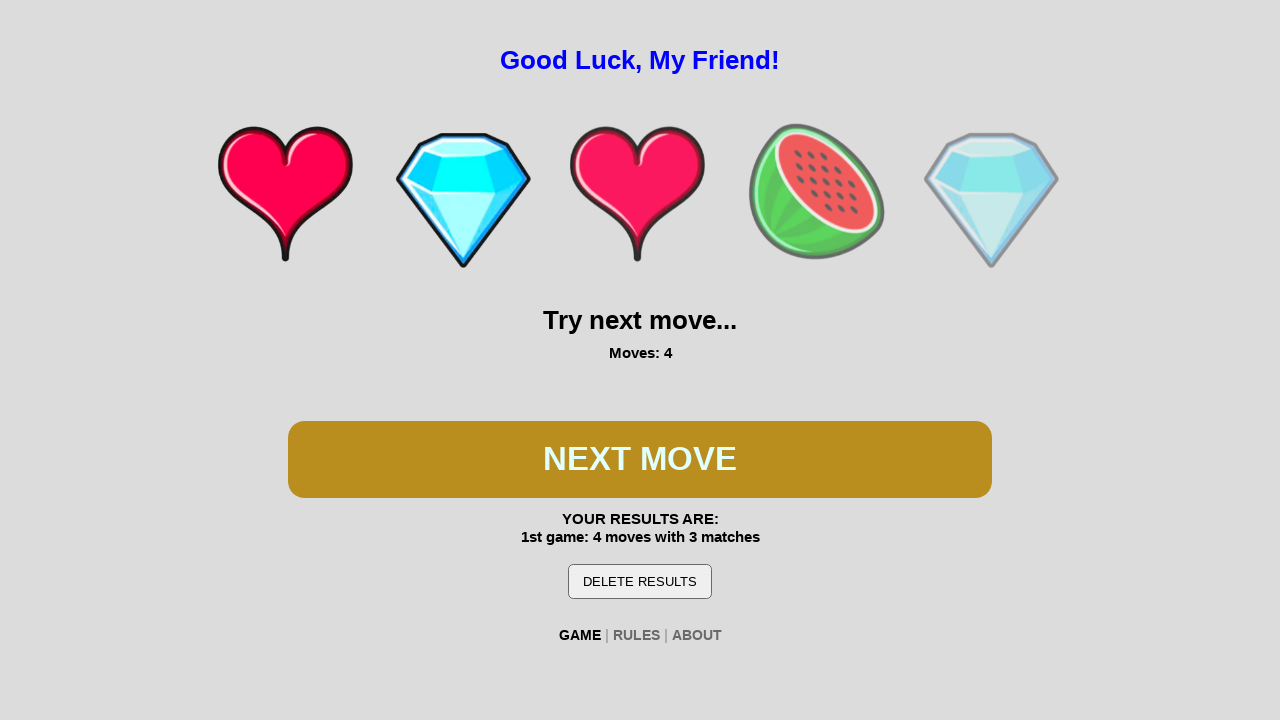

Clicked spin button during second game at (640, 459) on #btn
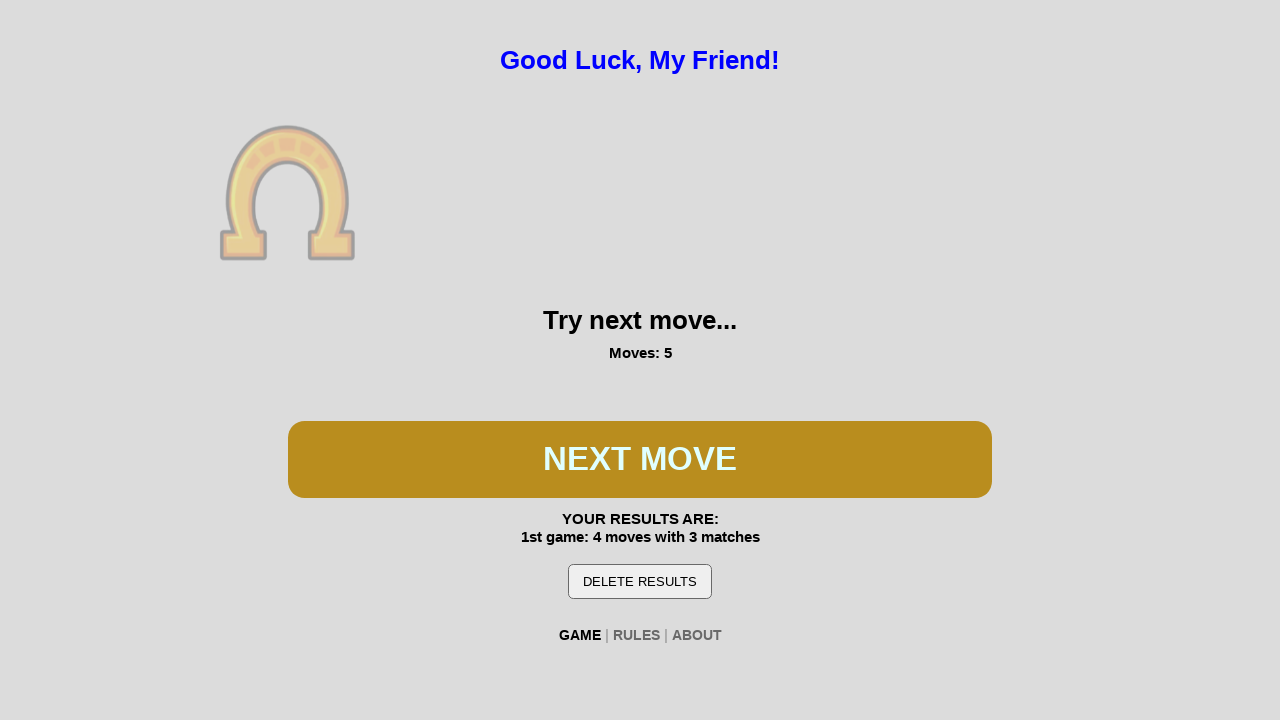

Waited 300ms for second game spin to complete
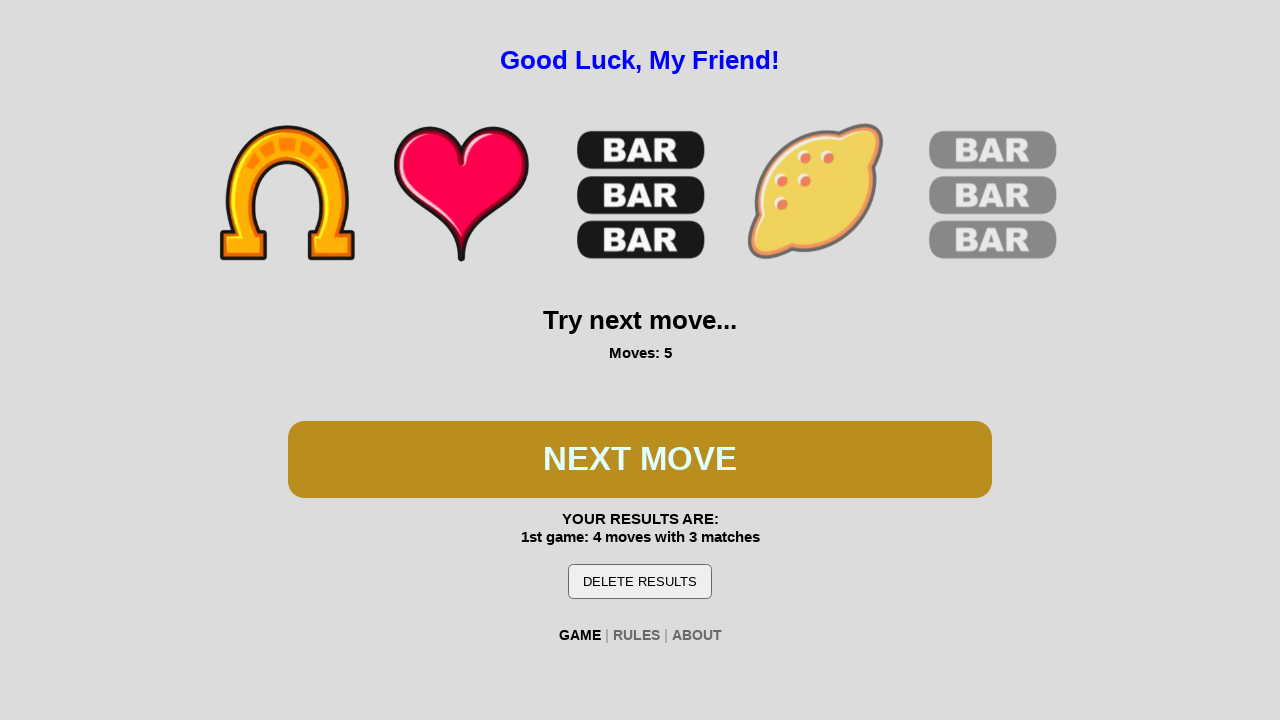

Clicked spin button during second game at (640, 459) on #btn
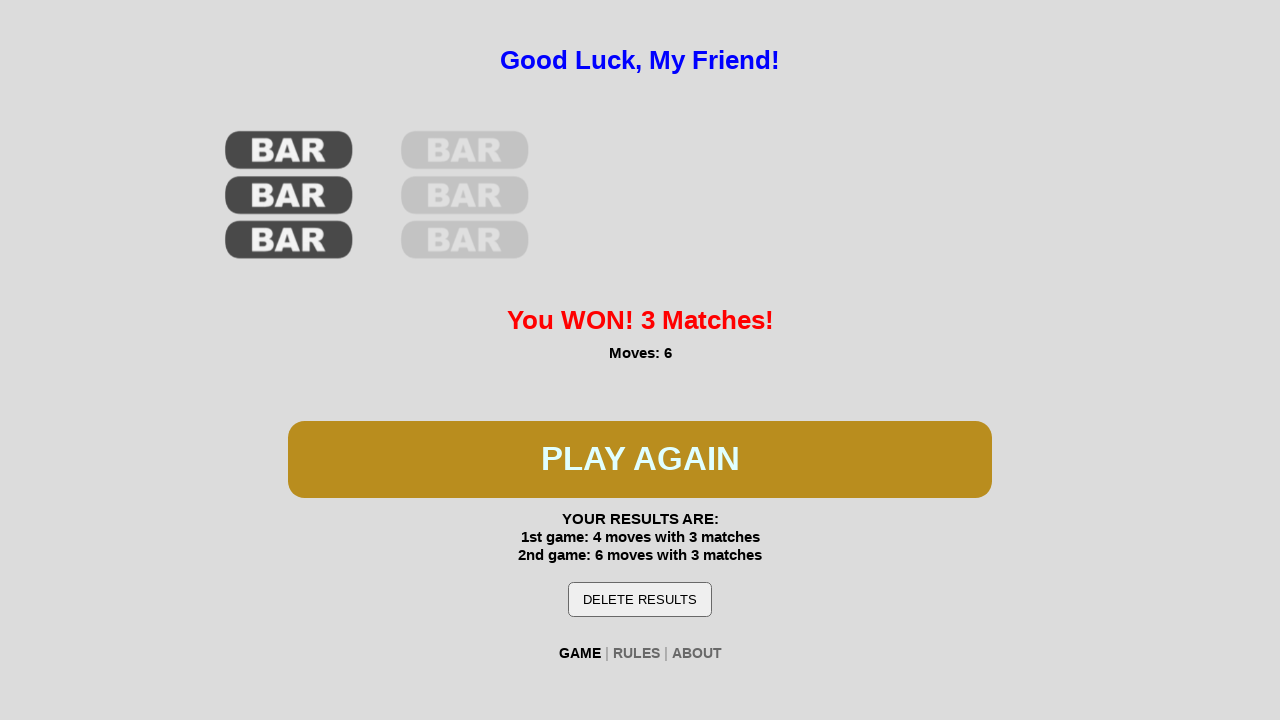

Waited 300ms for second game spin to complete
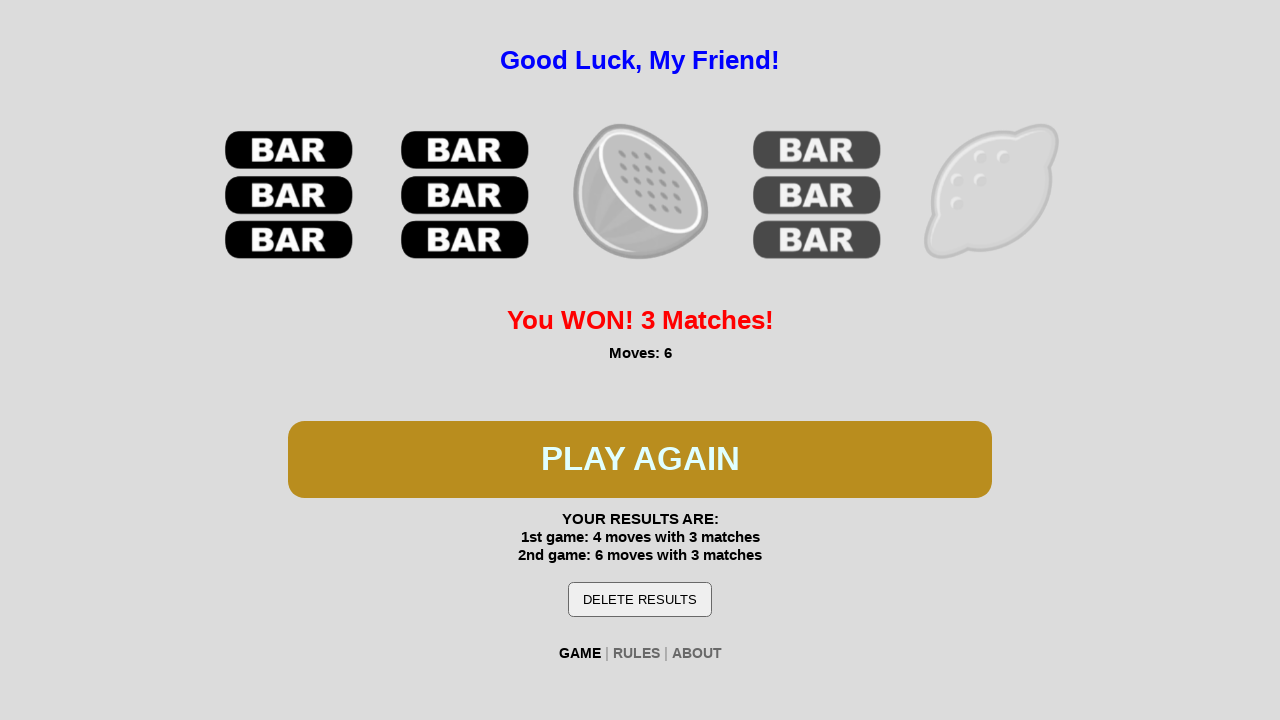

Second game won - 'You WON!' message detected
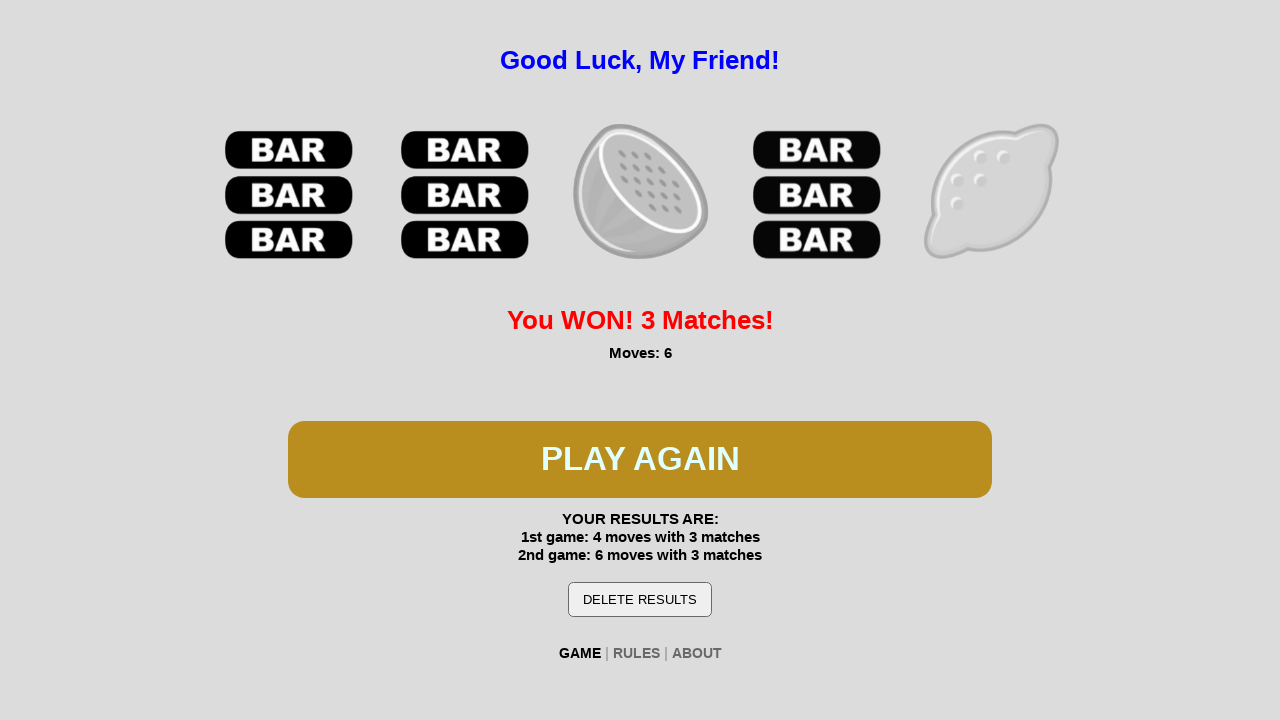

Clicked spin button to start third game at (640, 459) on #btn
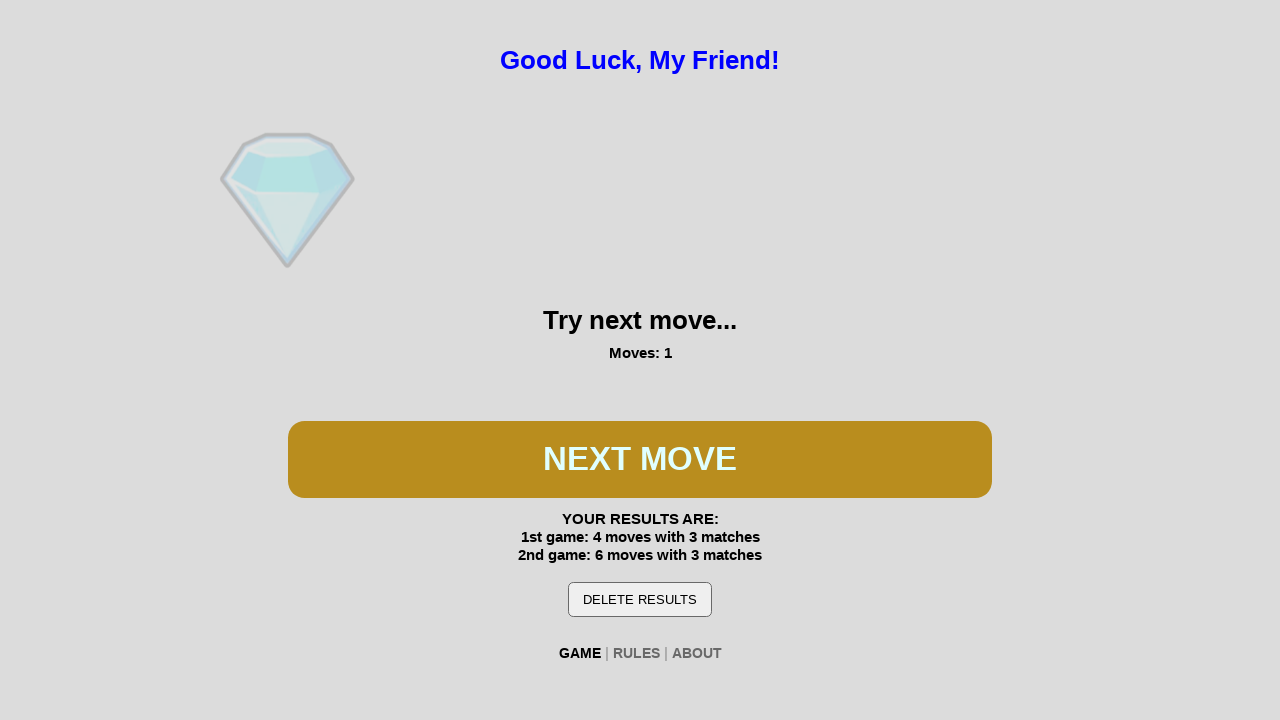

Clicked spin button during third game at (640, 459) on #btn
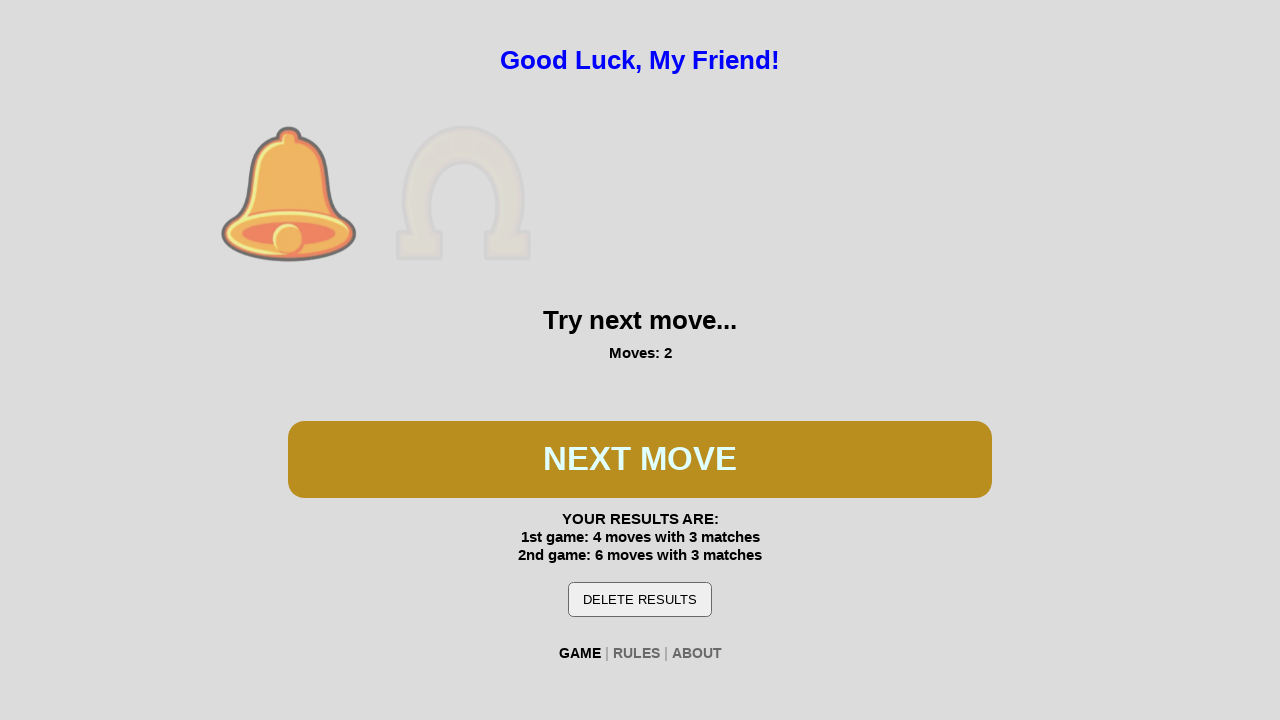

Waited 300ms for third game spin to complete
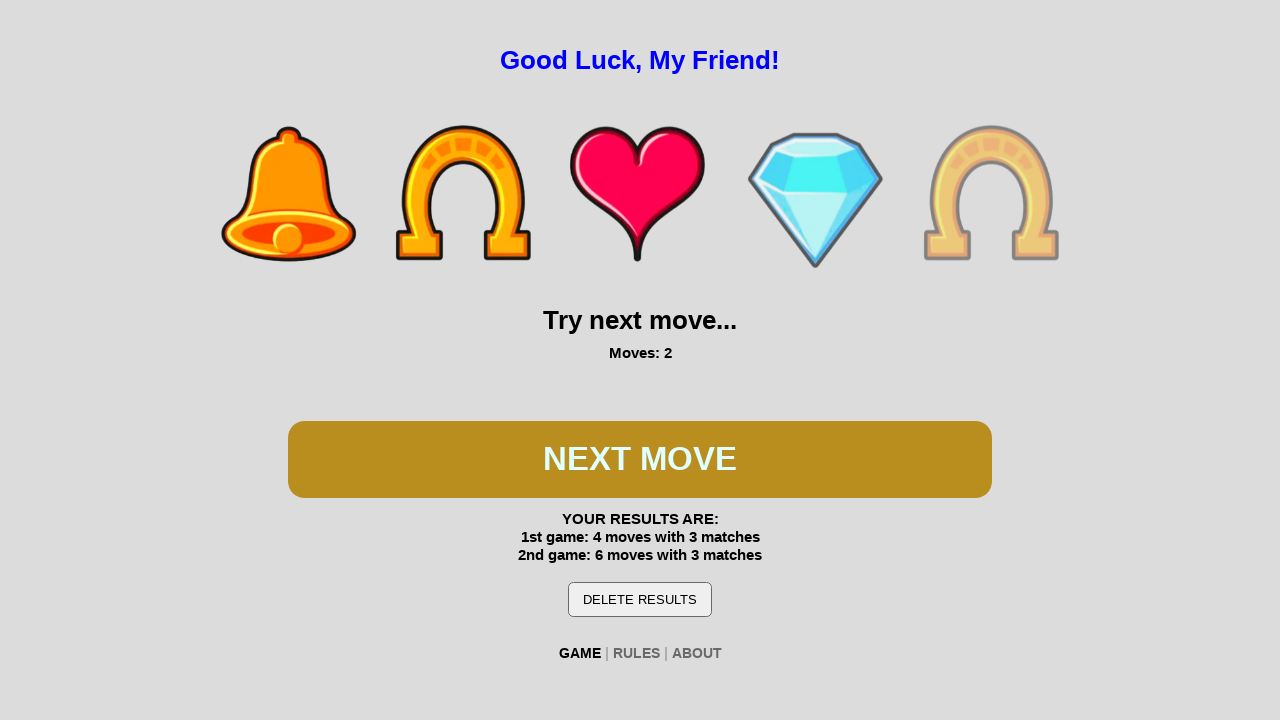

Clicked spin button during third game at (640, 459) on #btn
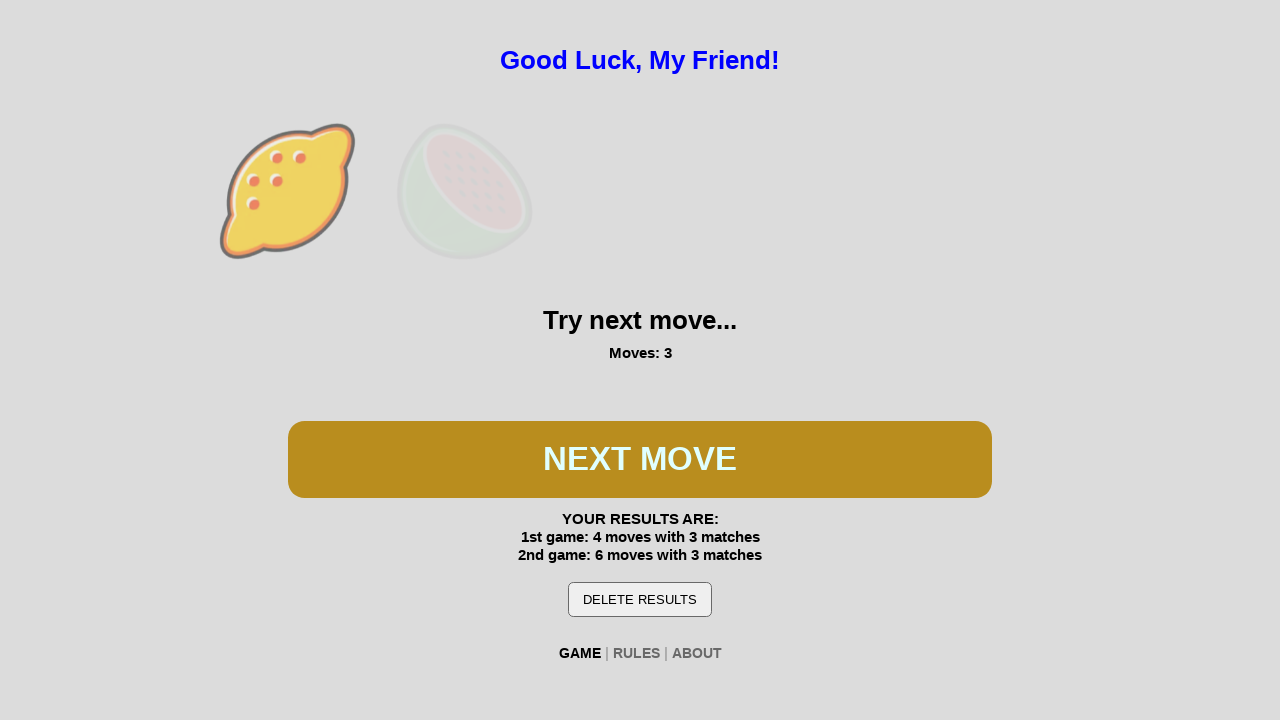

Waited 300ms for third game spin to complete
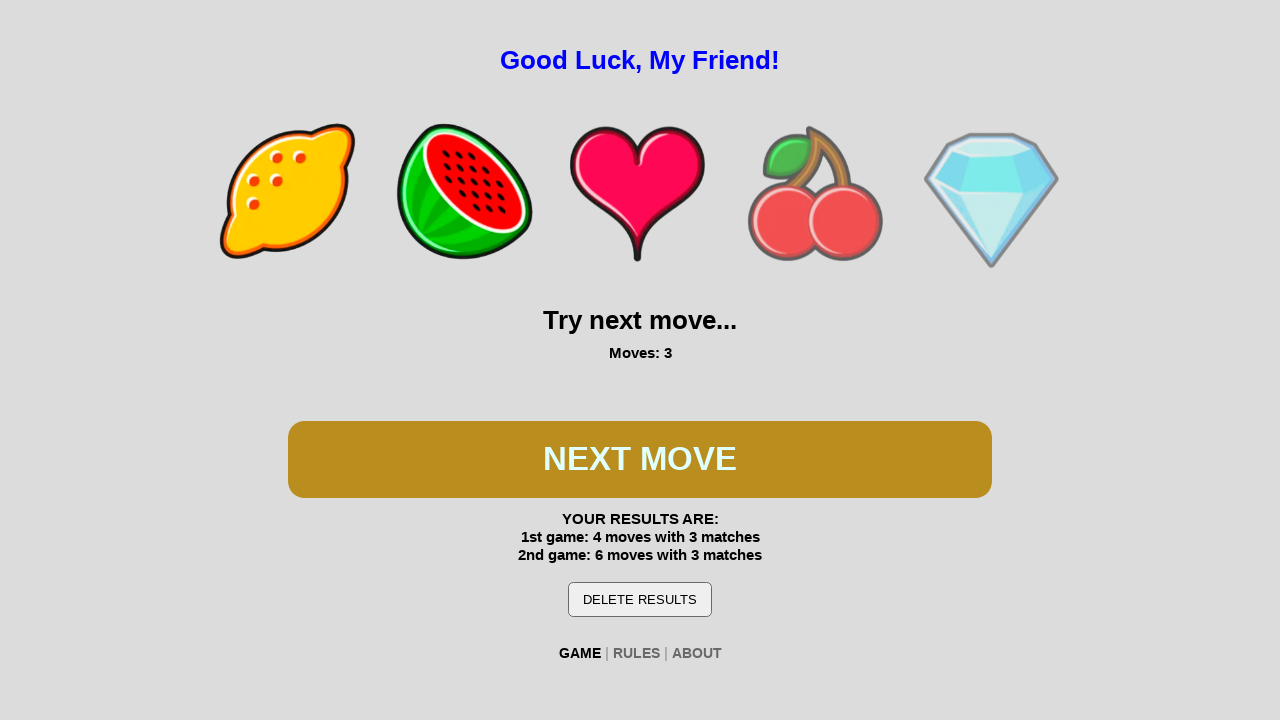

Clicked spin button during third game at (640, 459) on #btn
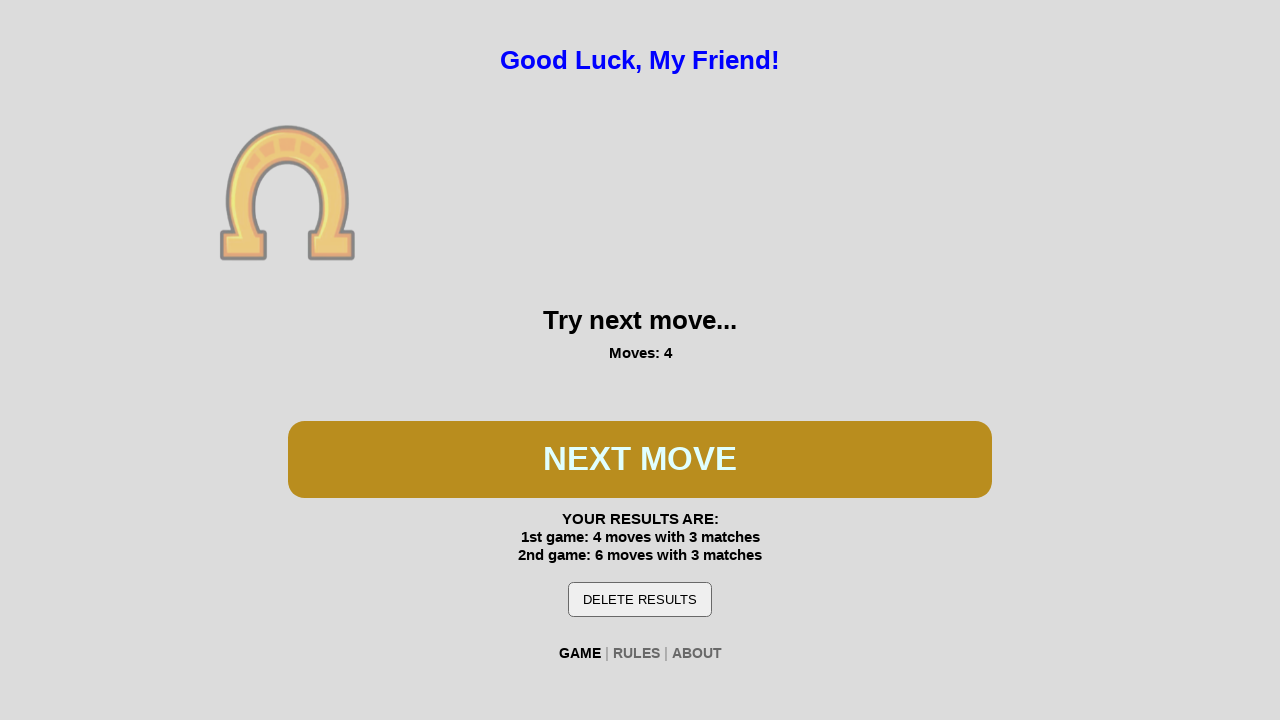

Waited 300ms for third game spin to complete
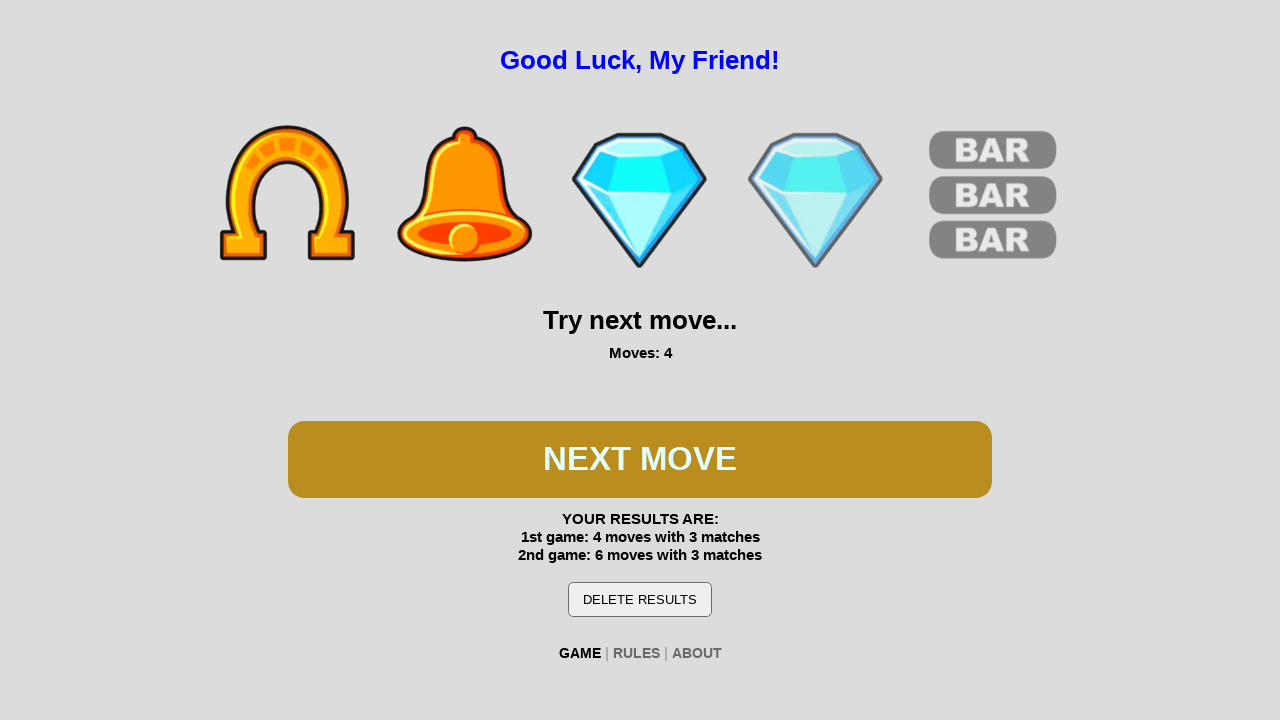

Clicked spin button during third game at (640, 459) on #btn
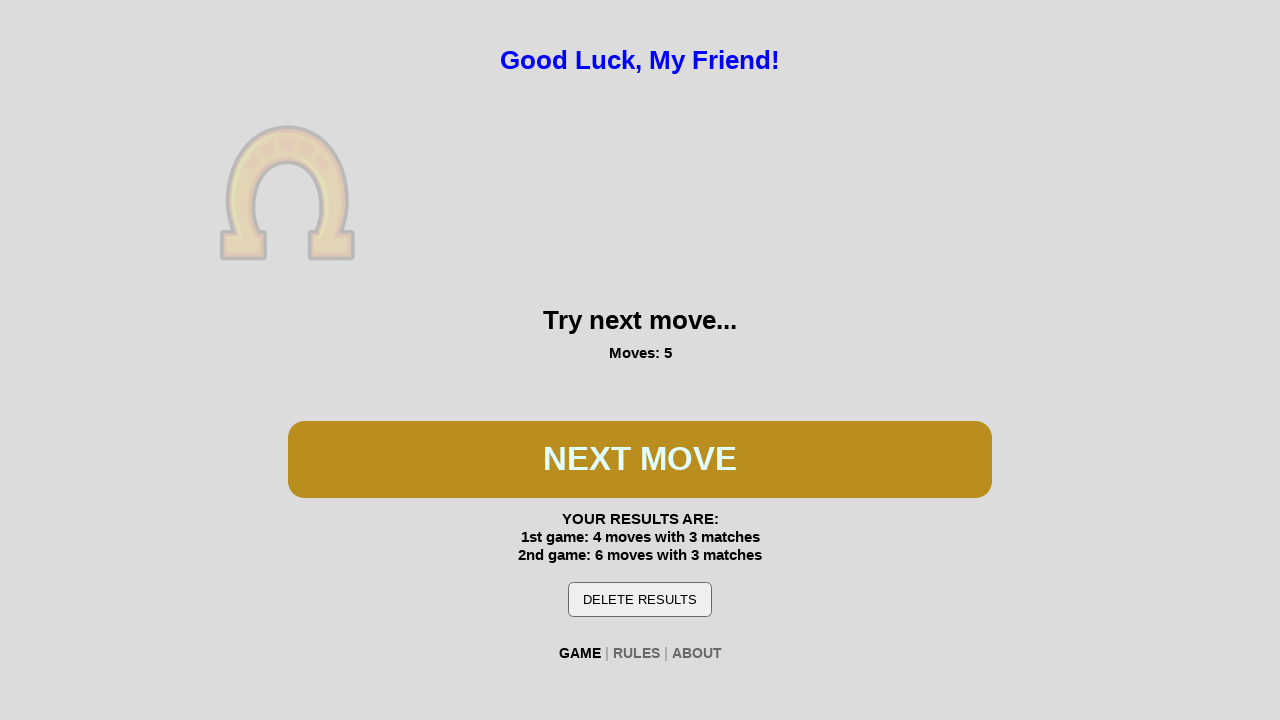

Waited 300ms for third game spin to complete
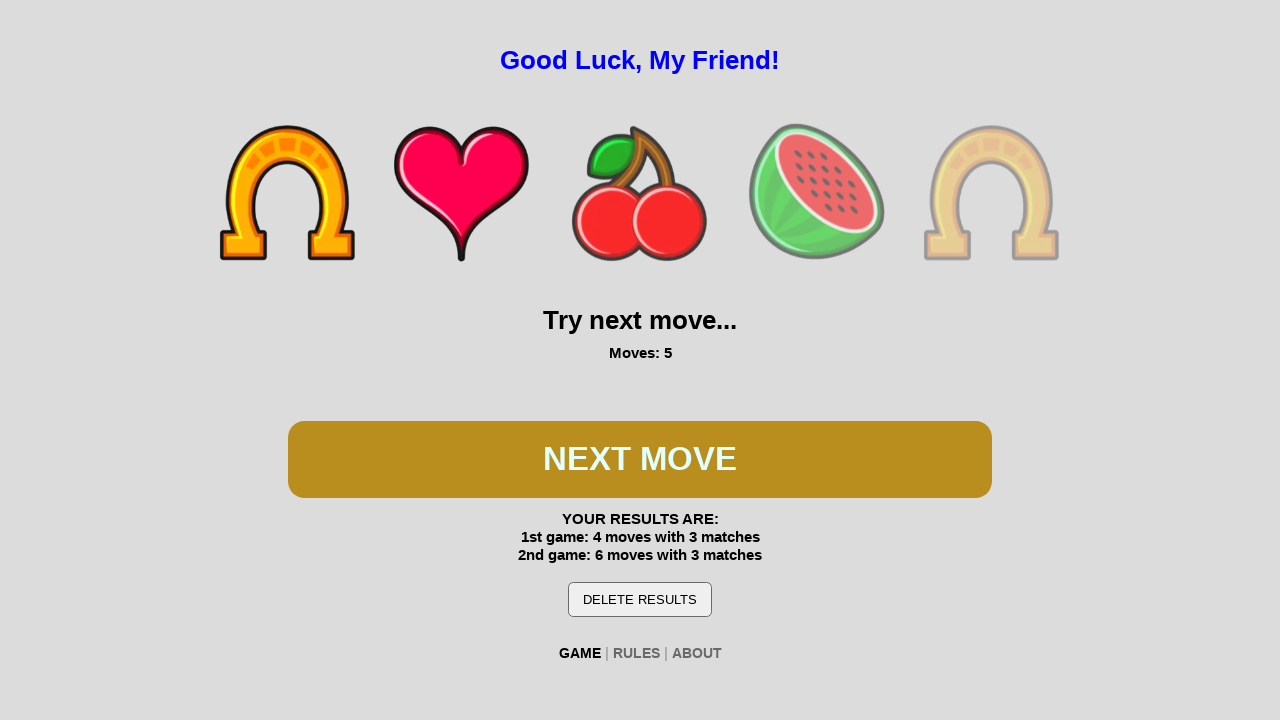

Clicked spin button during third game at (640, 459) on #btn
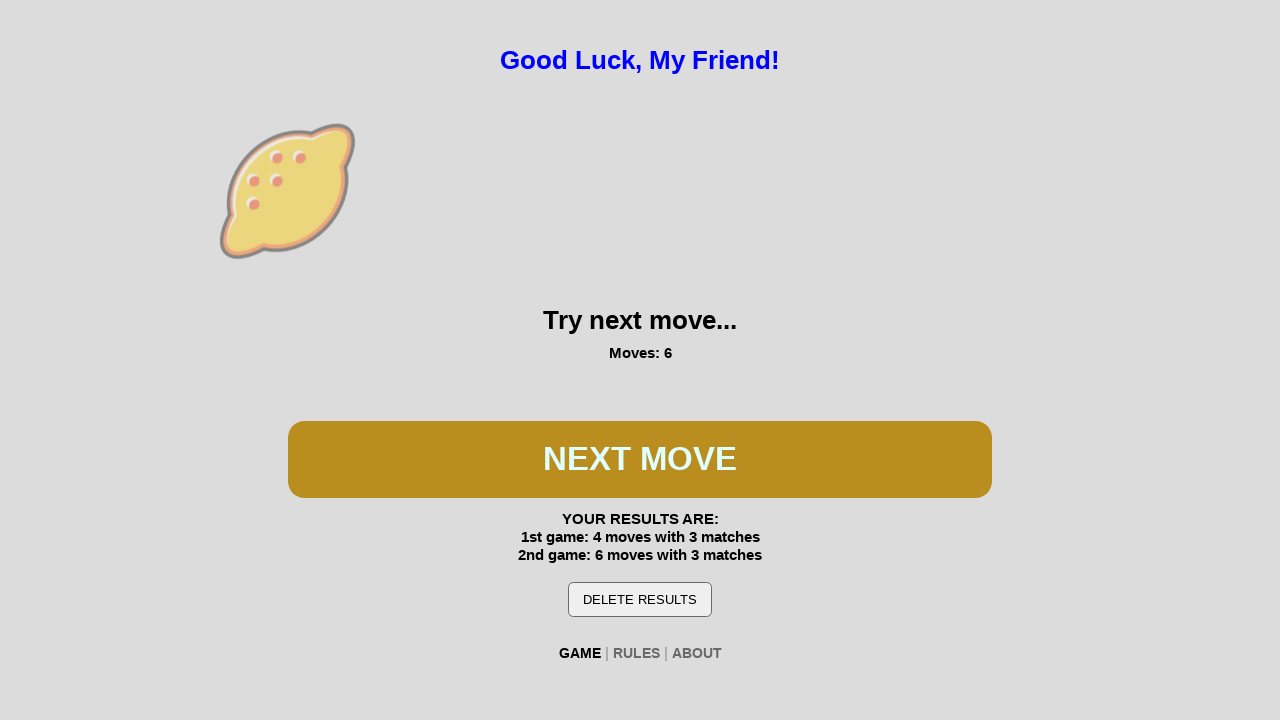

Waited 300ms for third game spin to complete
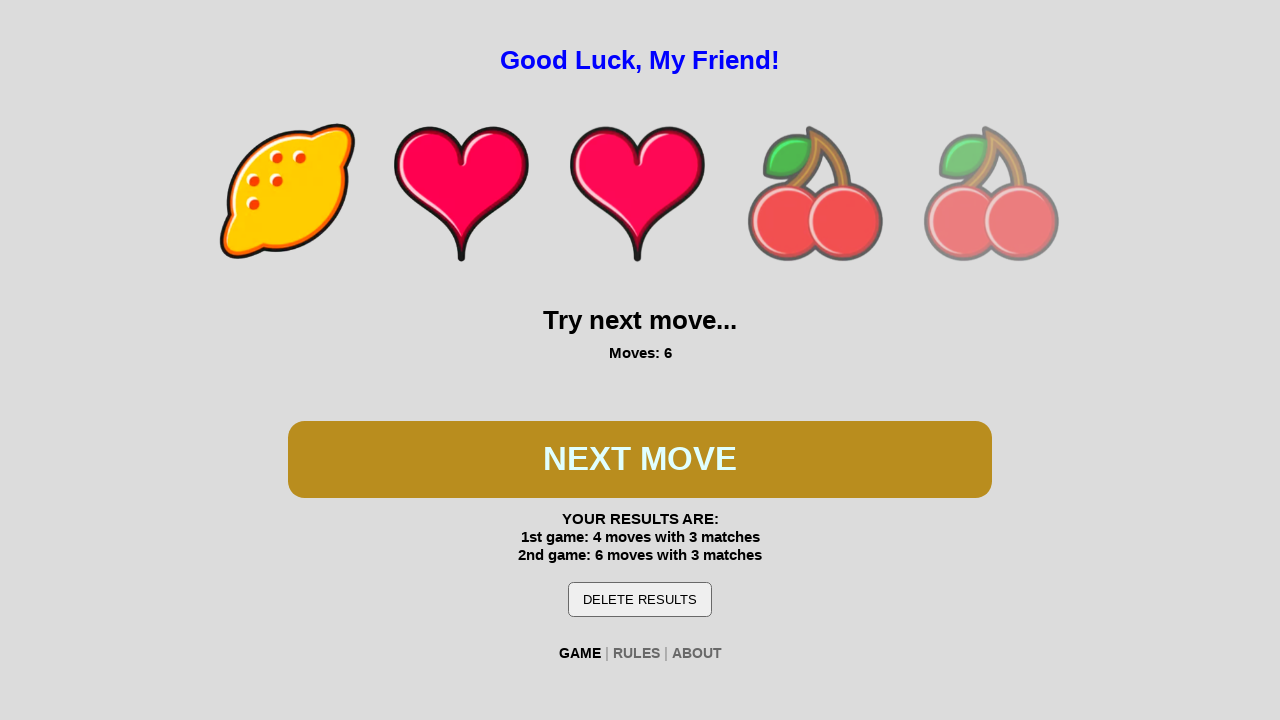

Clicked spin button during third game at (640, 459) on #btn
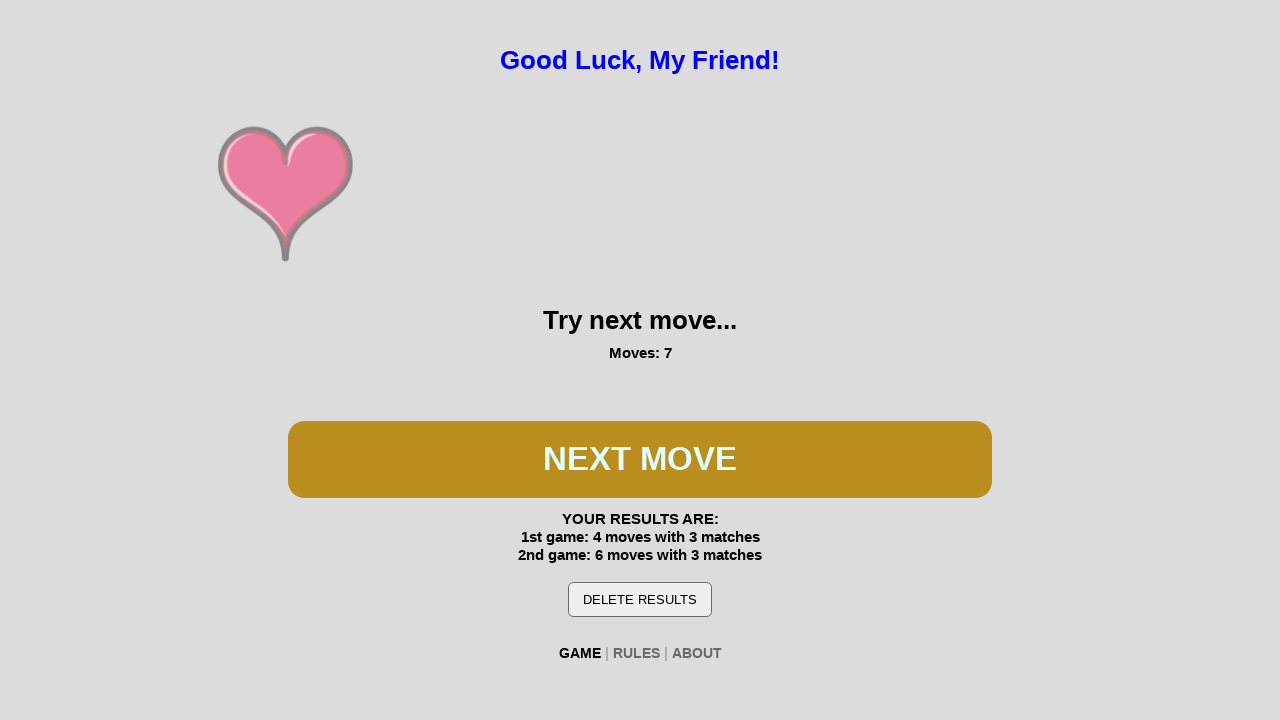

Waited 300ms for third game spin to complete
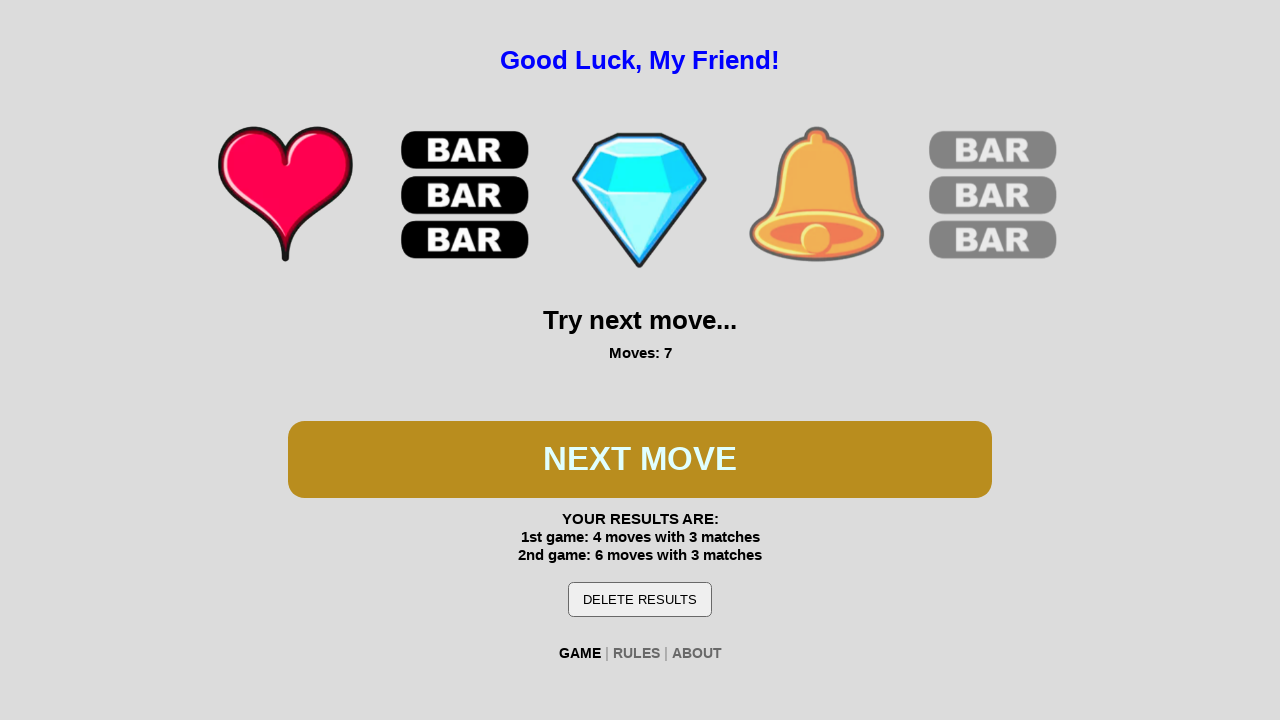

Clicked spin button during third game at (640, 459) on #btn
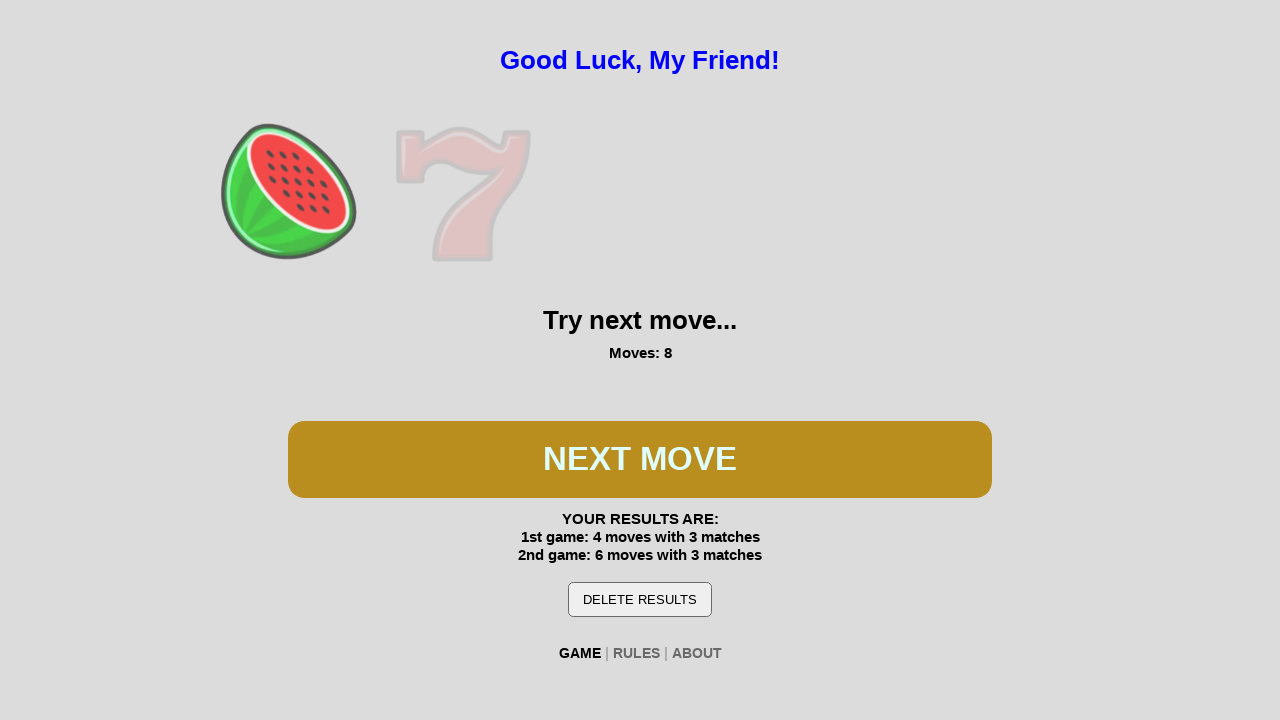

Waited 300ms for third game spin to complete
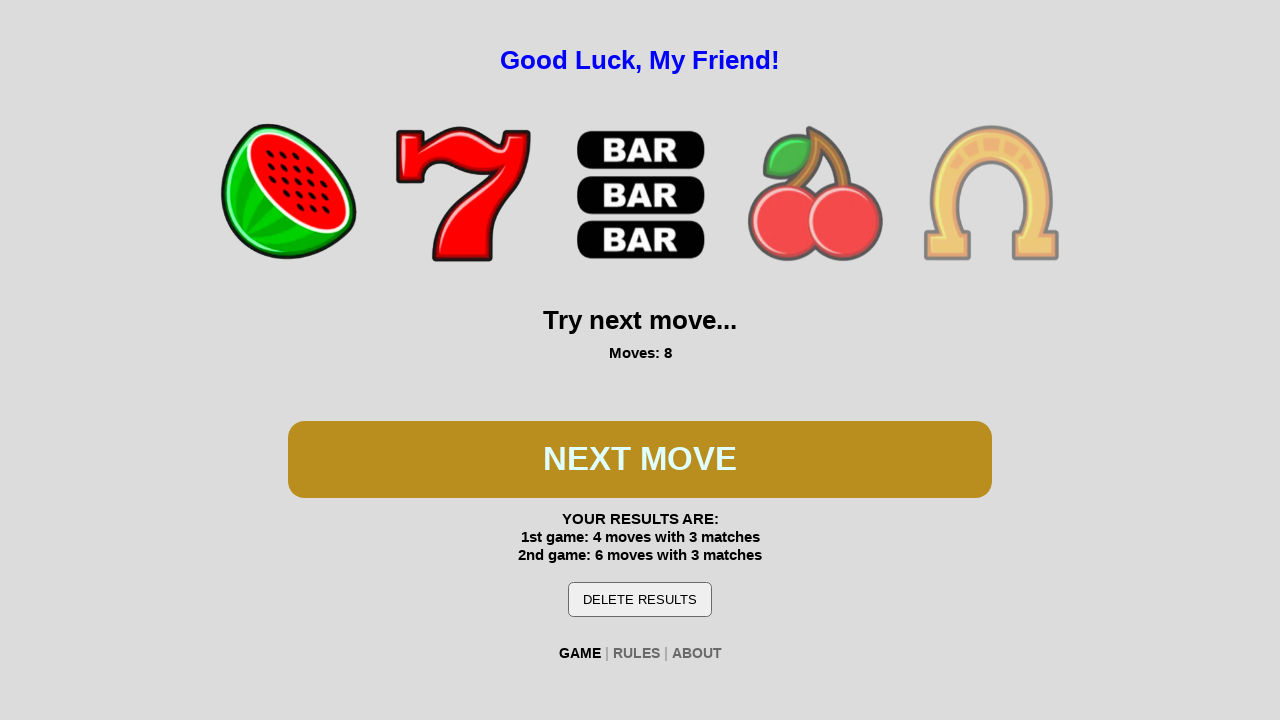

Clicked spin button during third game at (640, 459) on #btn
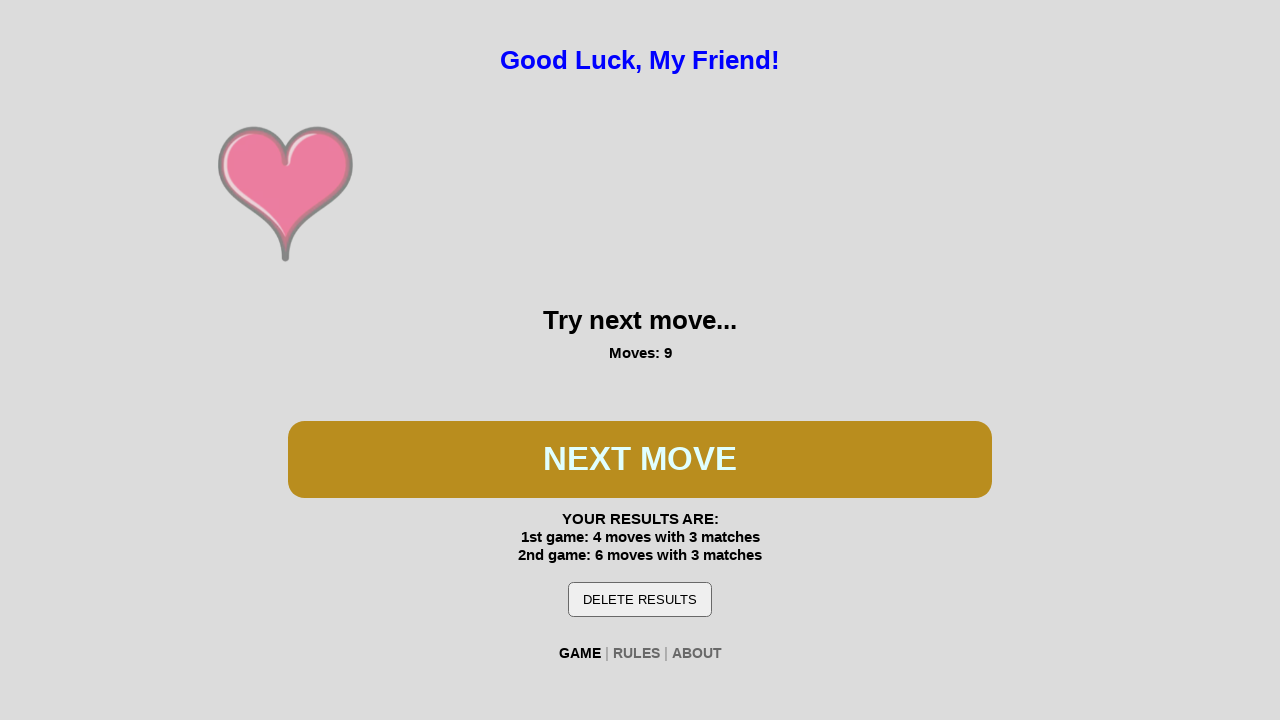

Waited 300ms for third game spin to complete
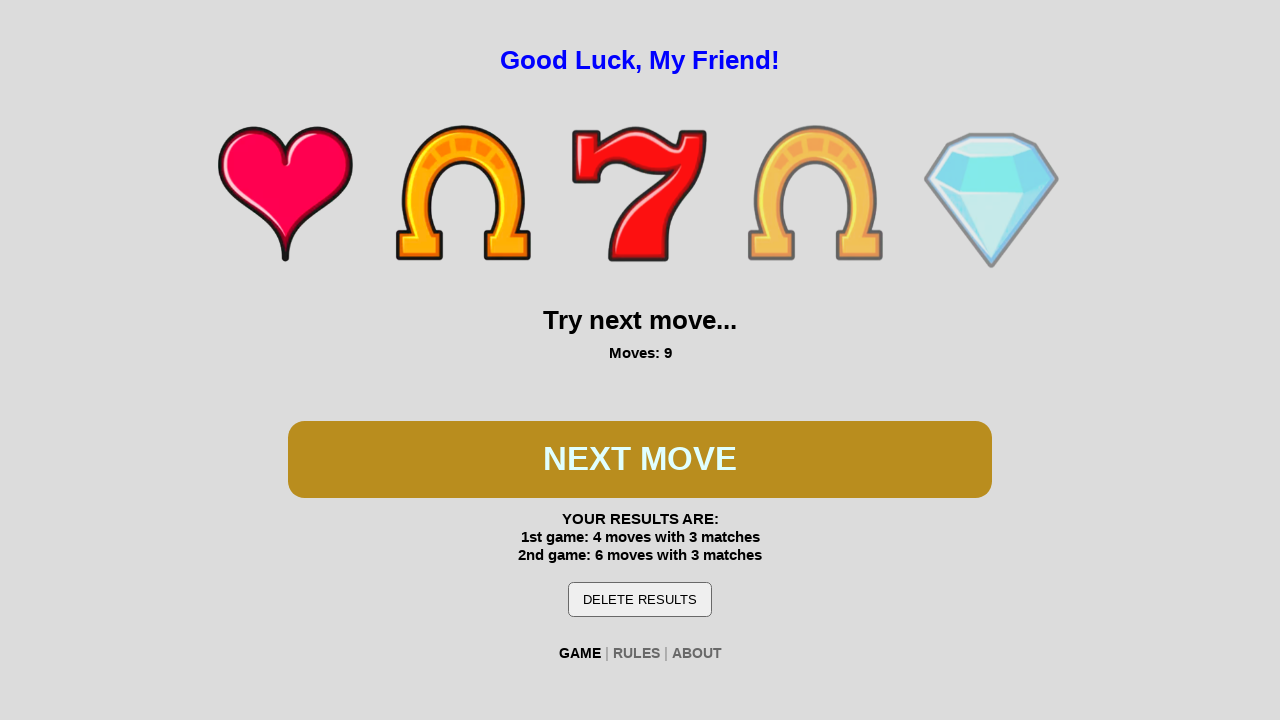

Clicked spin button during third game at (640, 459) on #btn
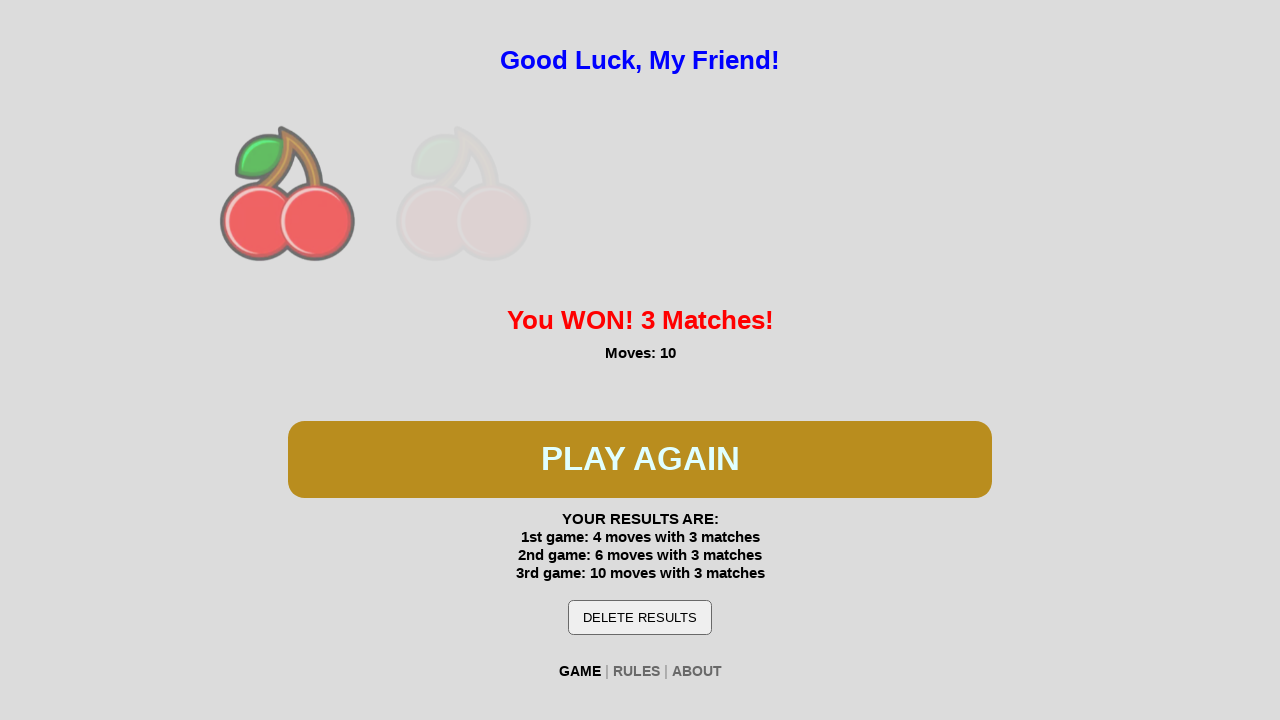

Waited 300ms for third game spin to complete
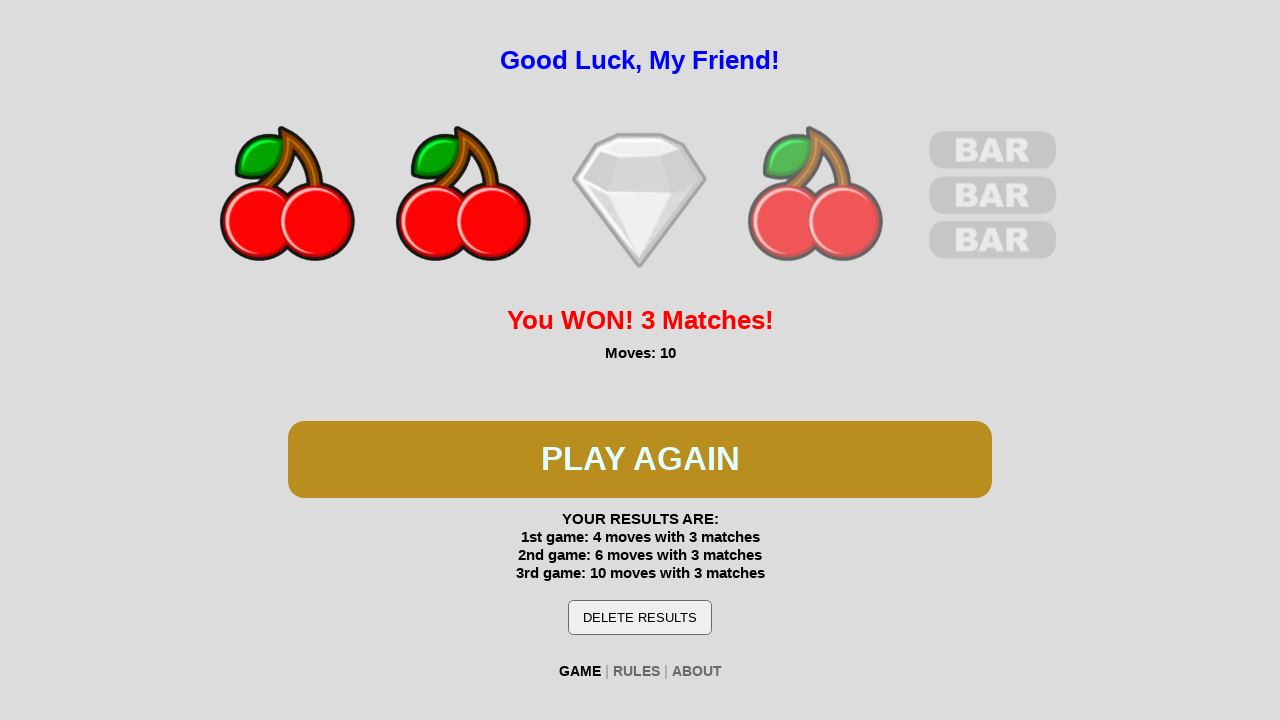

Third game won - 'You WON!' message detected
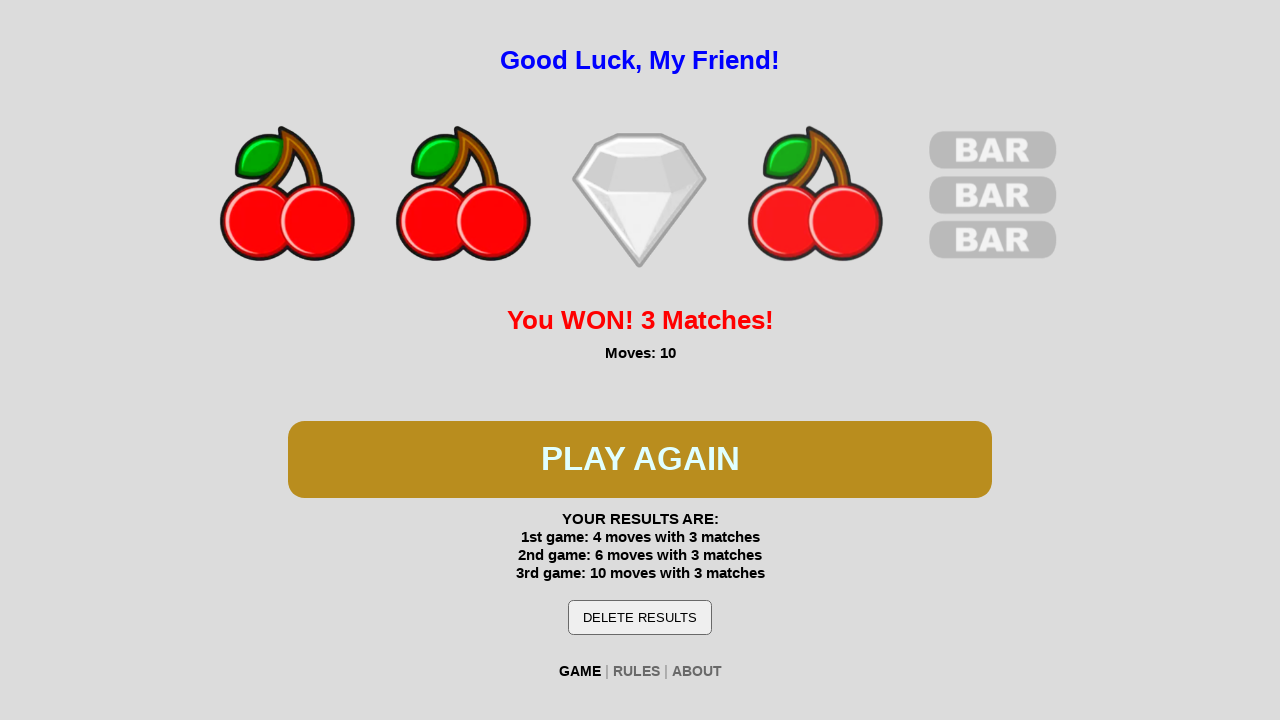

Verified '3rd game' text is displayed in results
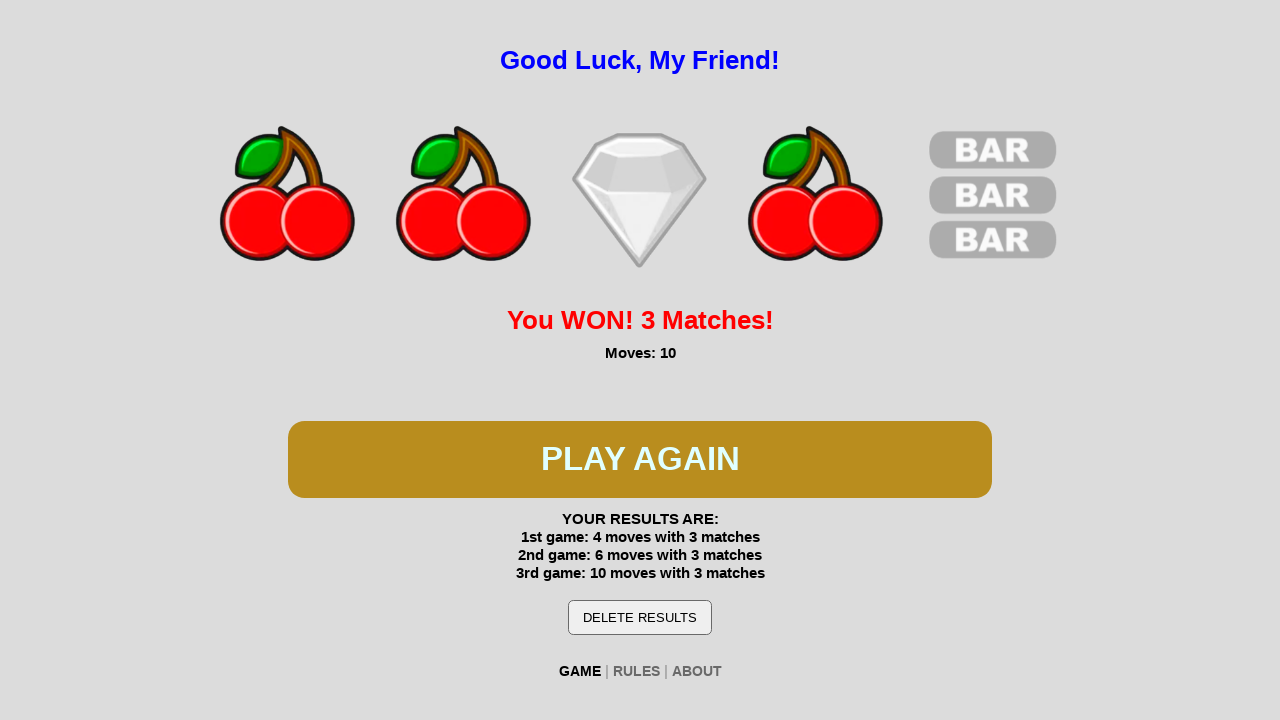

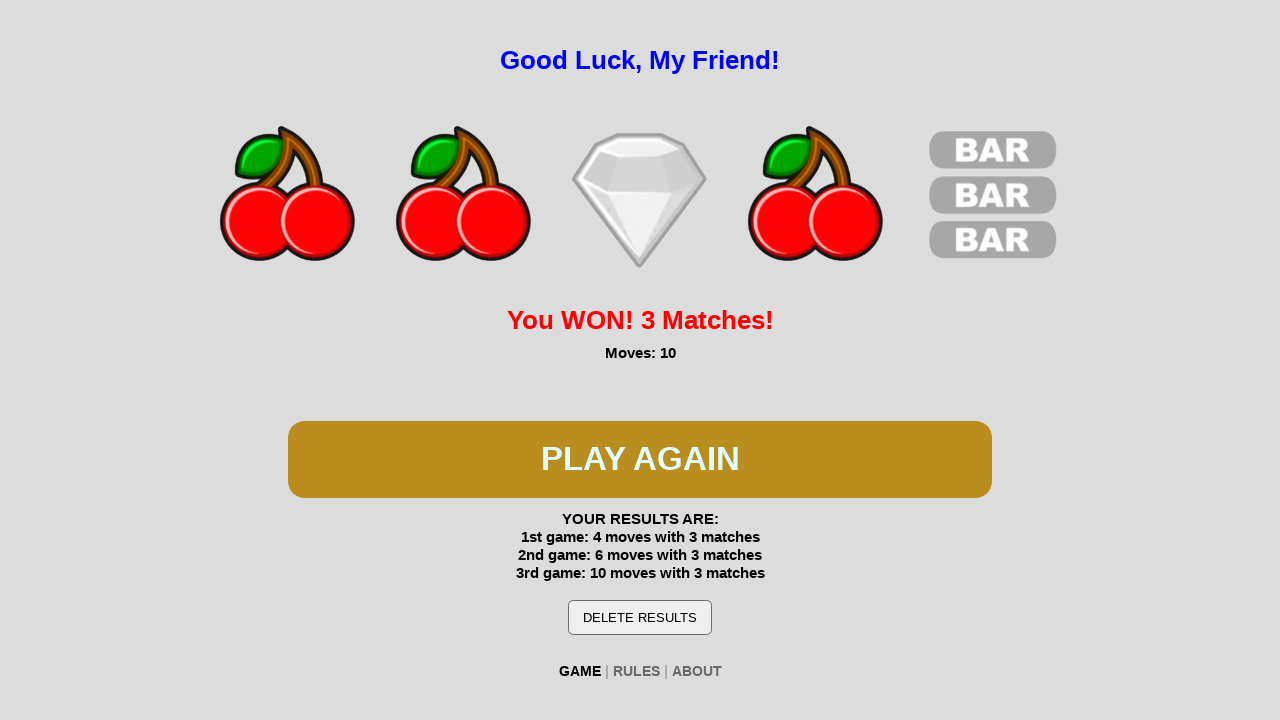